Fills out a Panda Express guest survey by entering a survey code across multiple input fields, clicking the next button, then completing survey questions by selecting radio button options and entering an email address.

Starting URL: https://www.pandaguestexperience.com/

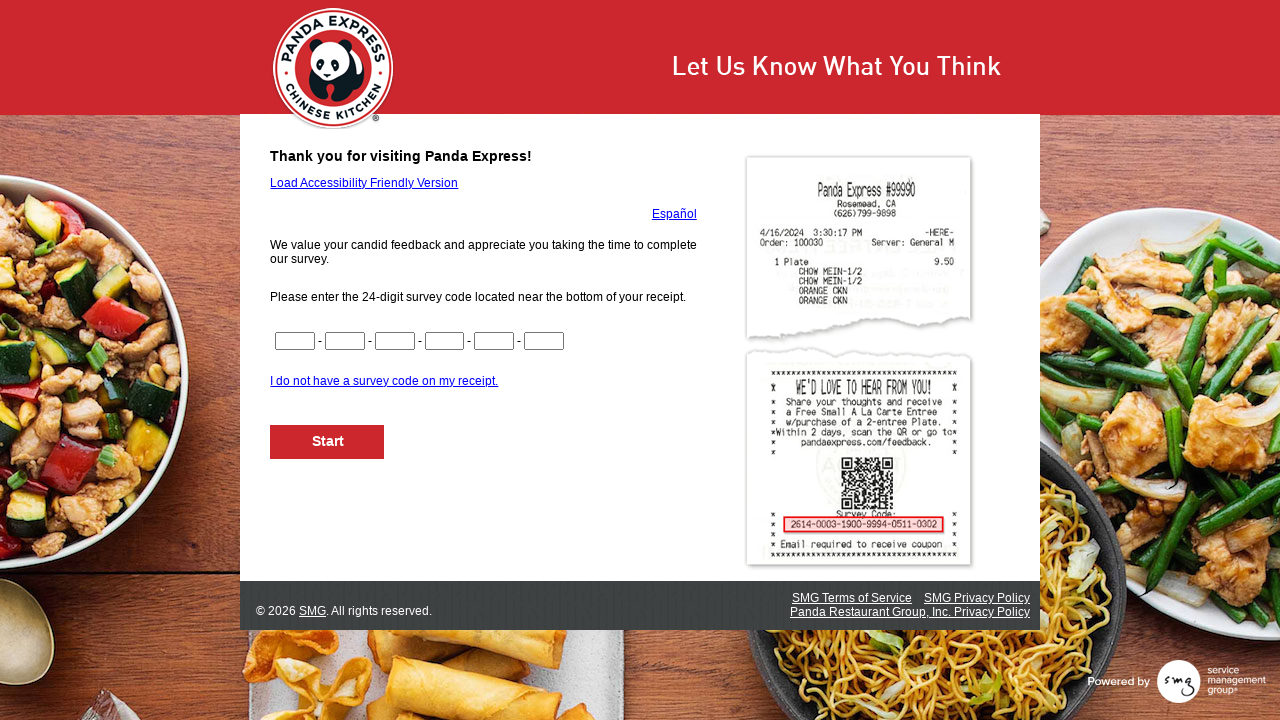

Filled survey code field CN1 with '1234' on input[name='CN1']
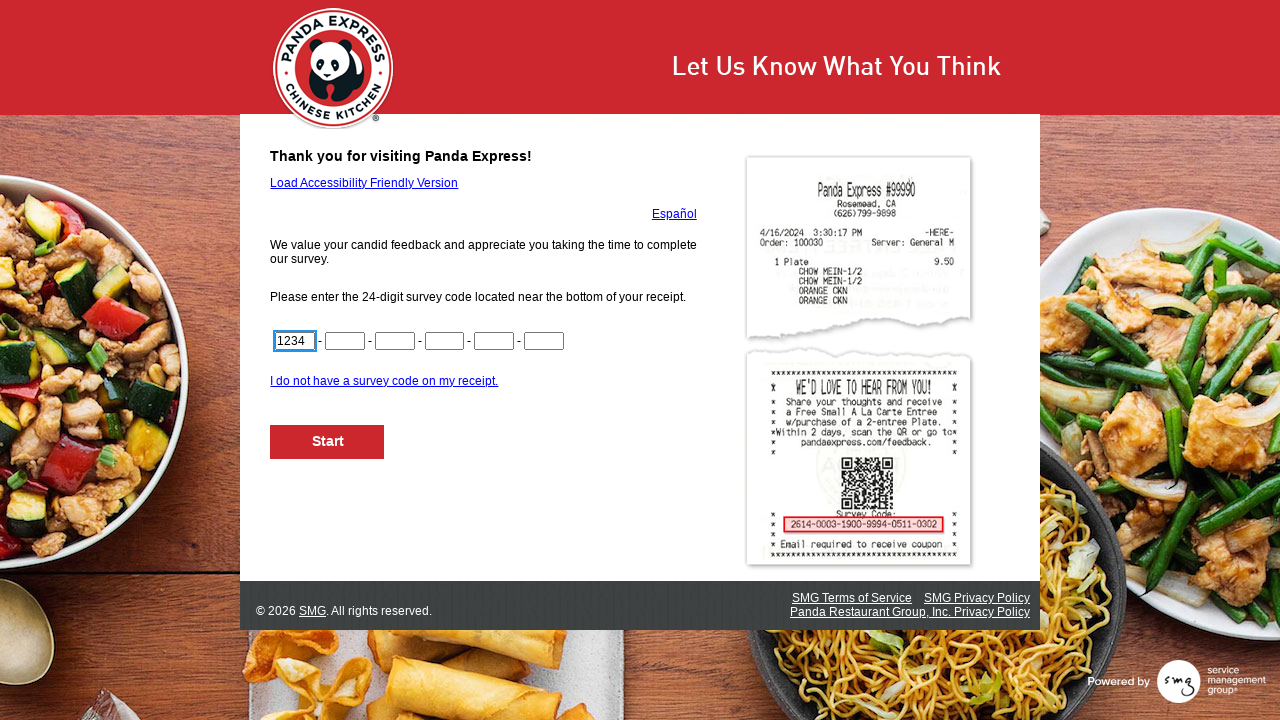

Filled survey code field CN2 with '5678' on input[name='CN2']
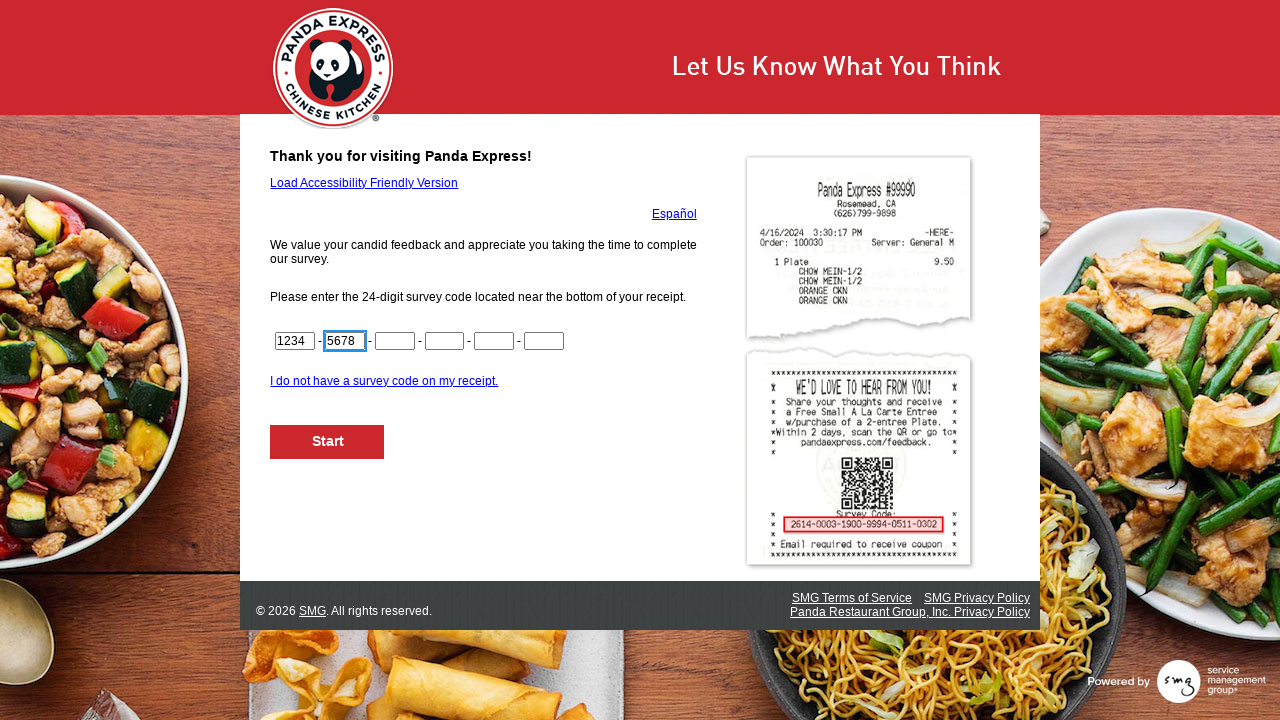

Filled survey code field CN3 with '9012' on input[name='CN3']
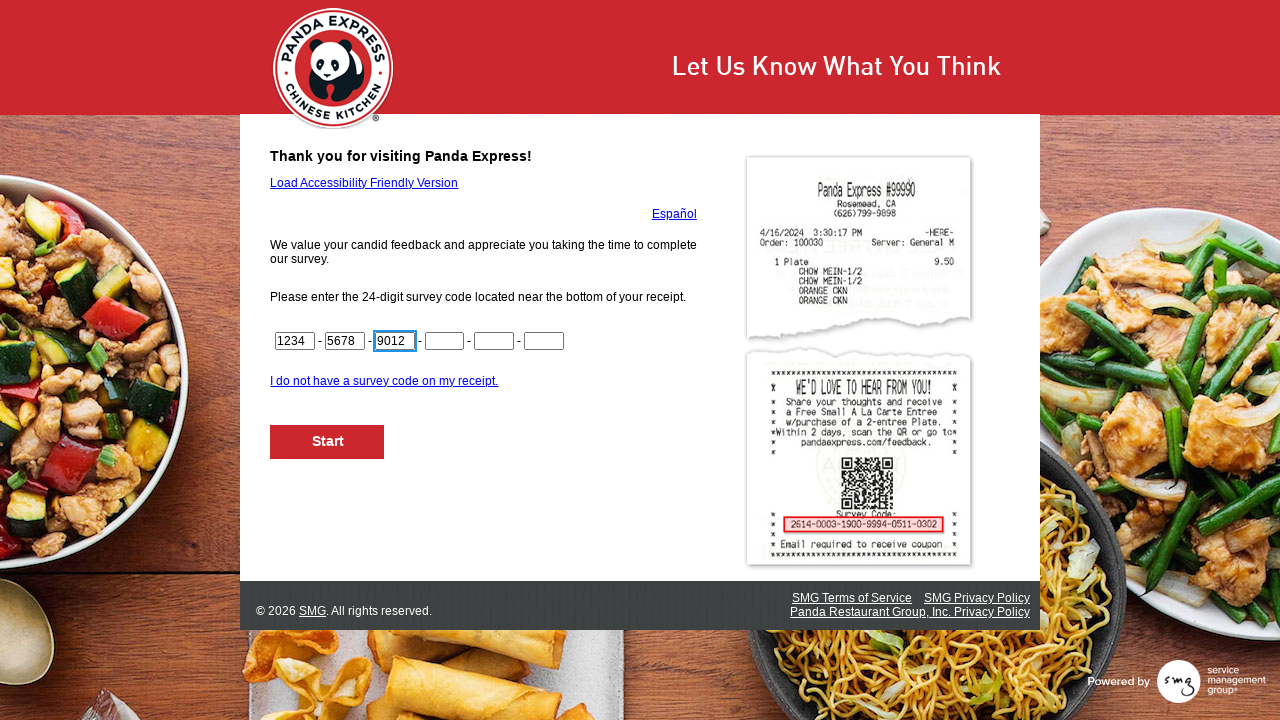

Filled survey code field CN4 with '3456' on input[name='CN4']
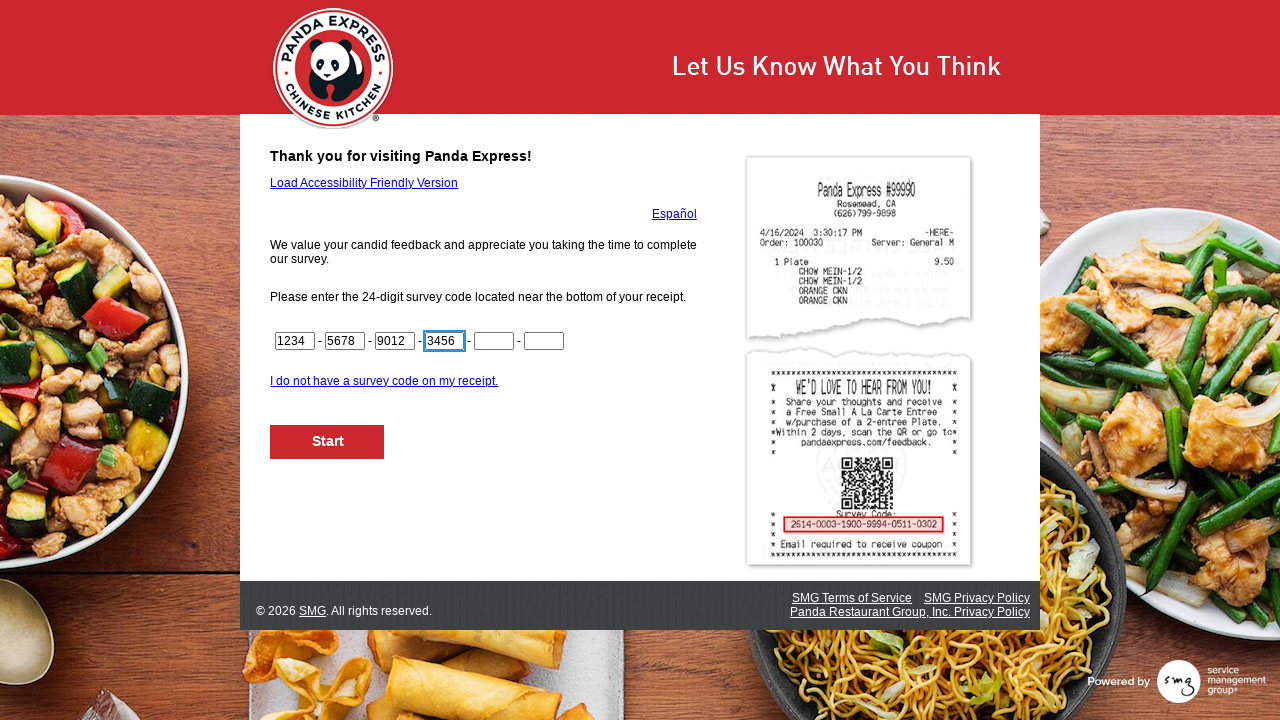

Filled survey code field CN5 with '78' on input[name='CN5']
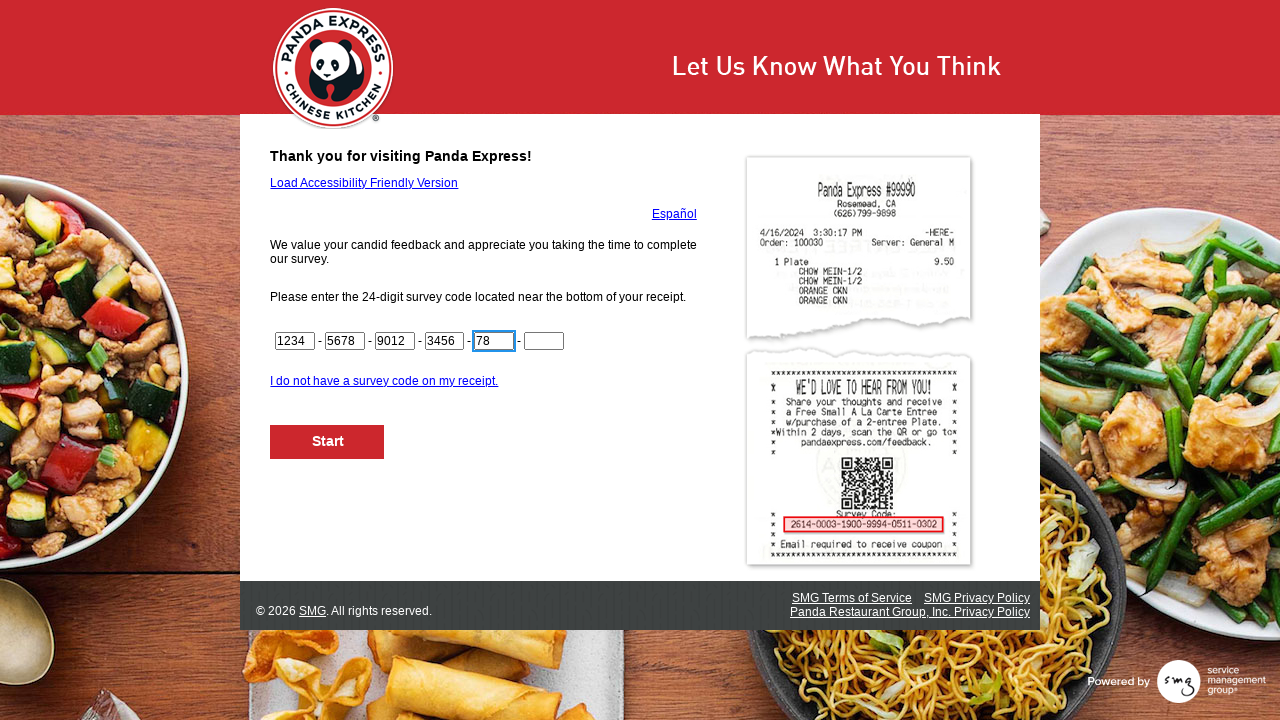

Filled final survey code field CN6 with '90' on input[name='CN6']
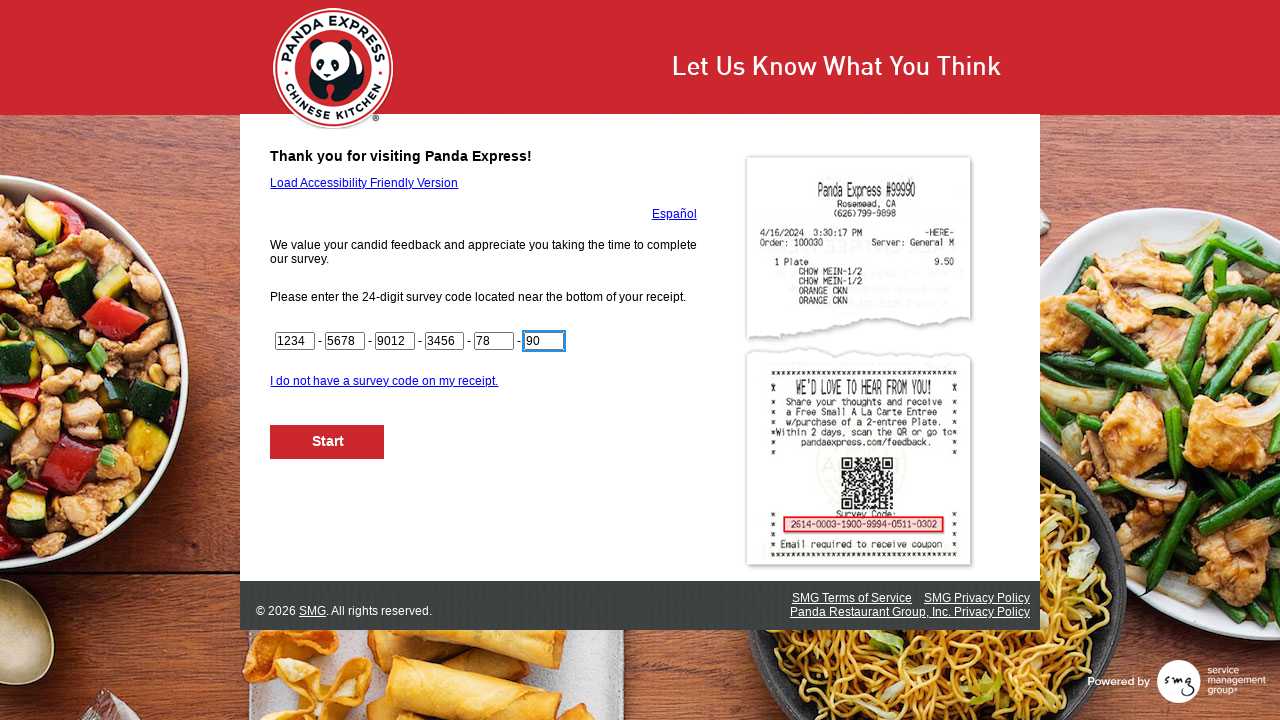

Clicked Next button to submit survey code at (328, 442) on #NextButton
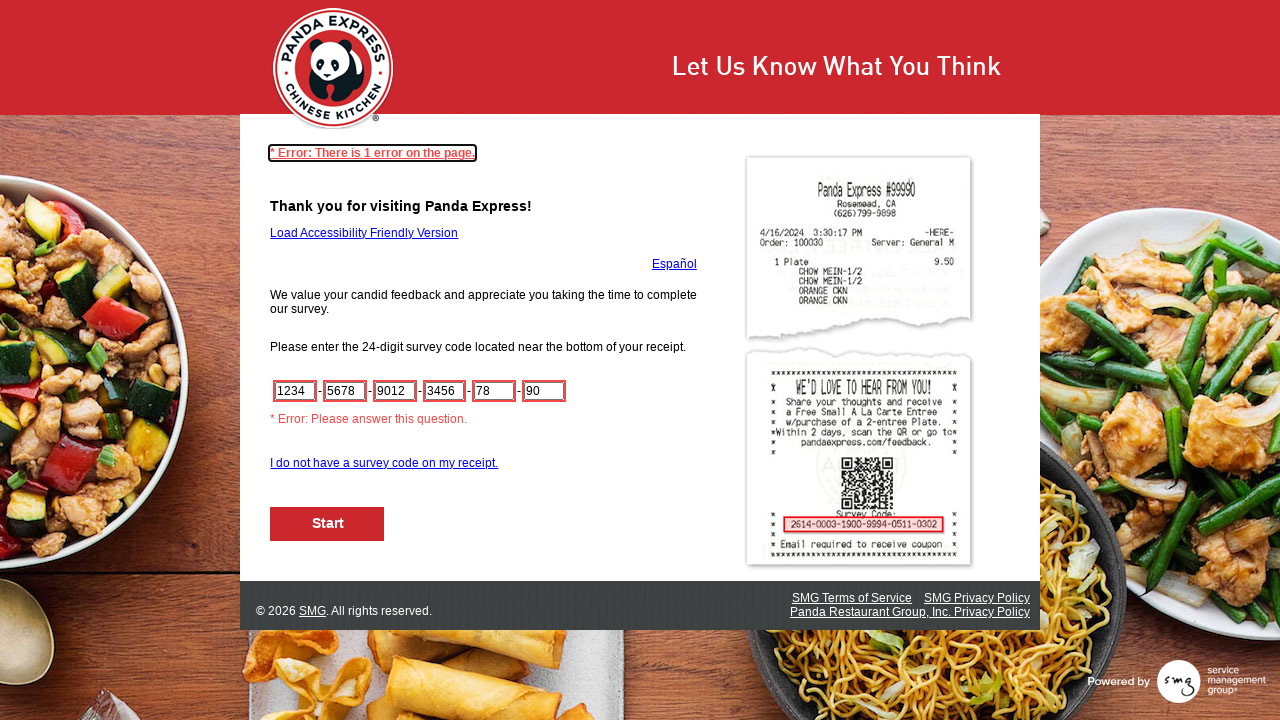

Waited 2 seconds for page to load after code submission
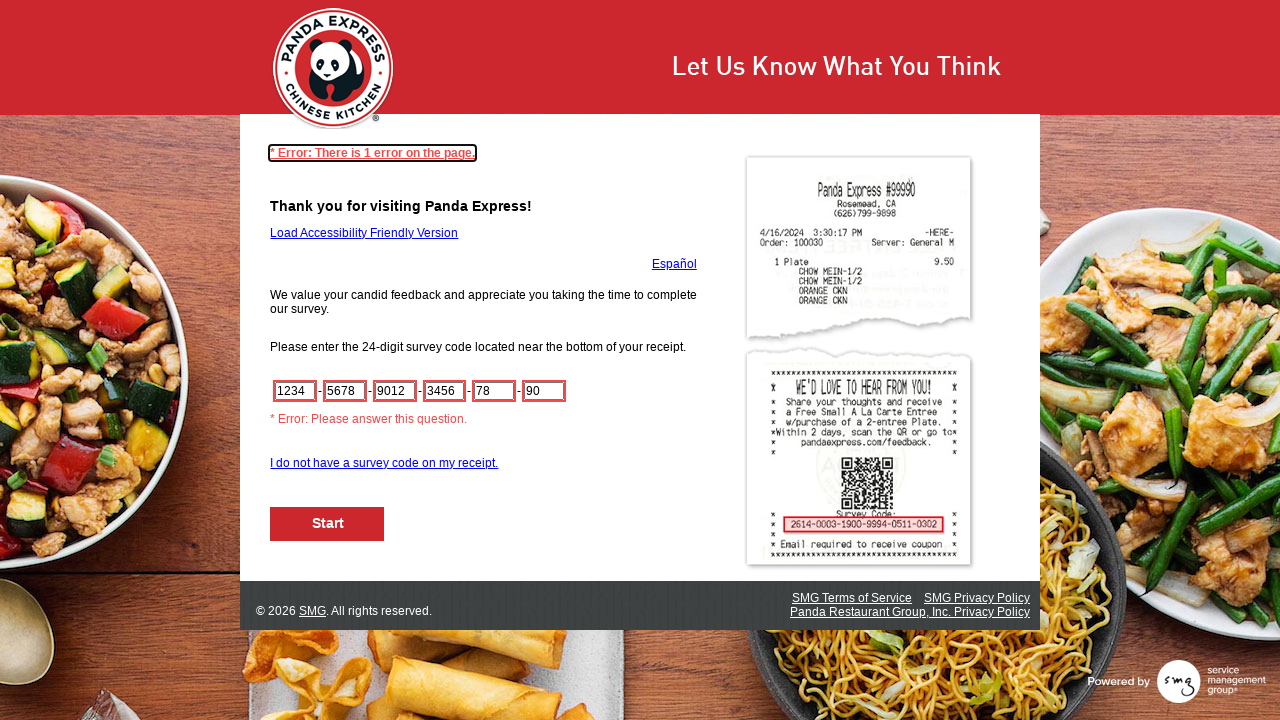

Located 0 radio button options on current survey page
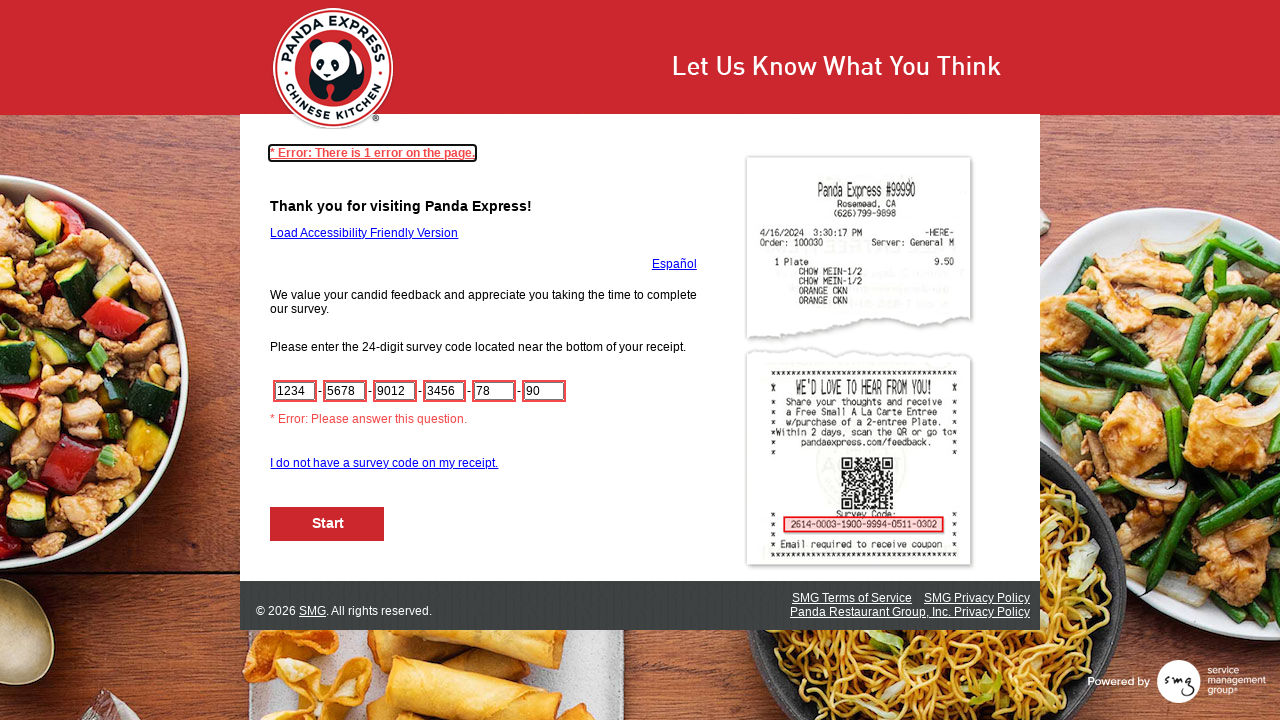

Clicked Next button to proceed to next survey page at (328, 524) on #NextButton
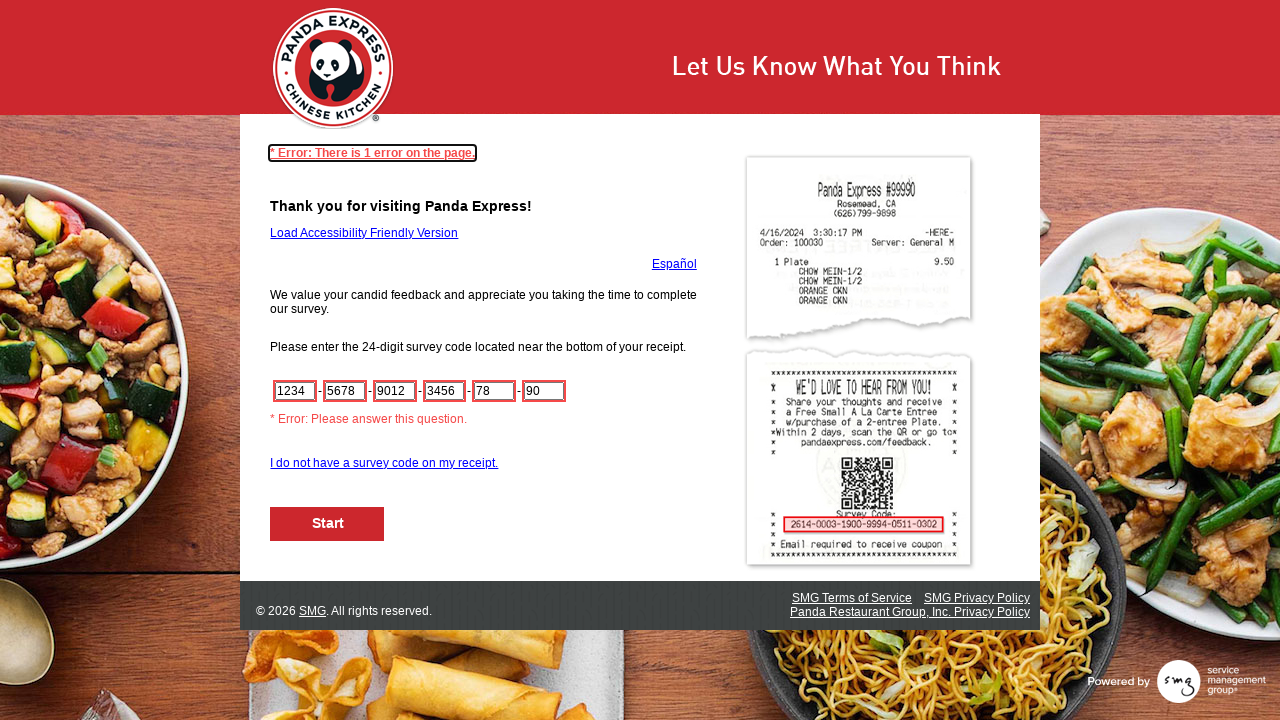

Waited 1 second for next survey page to load
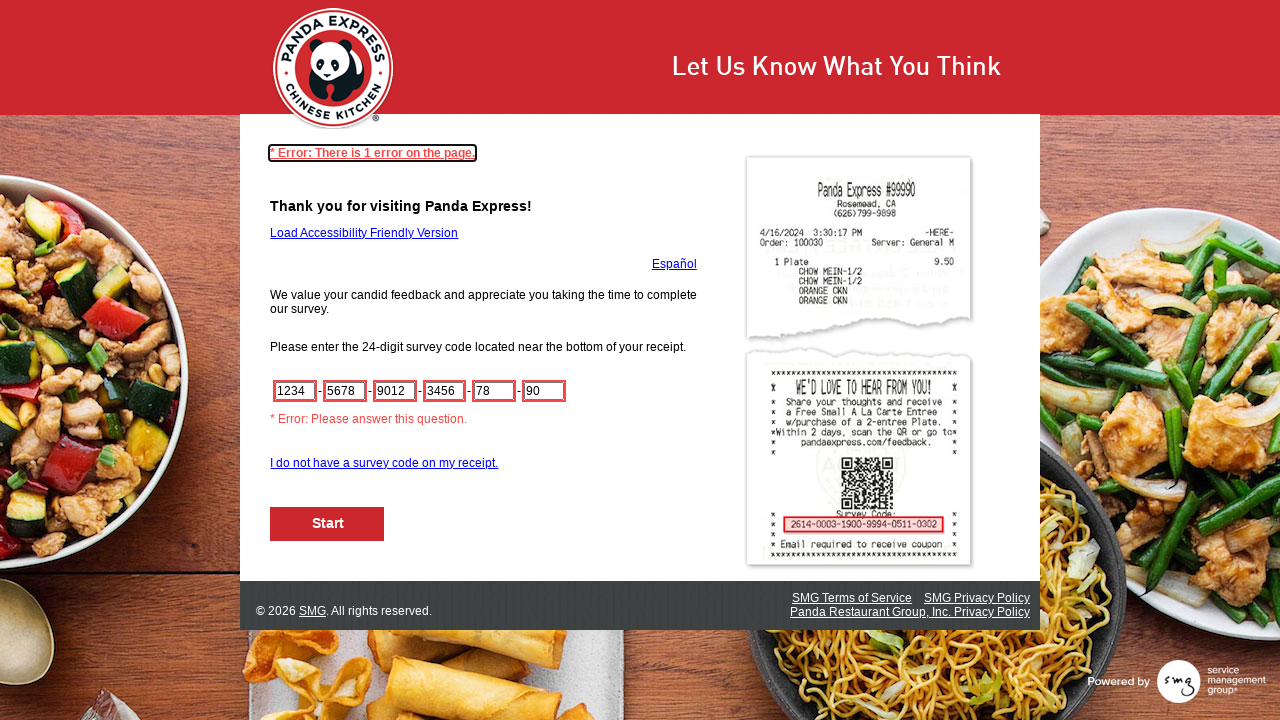

Located 0 radio button options on current survey page
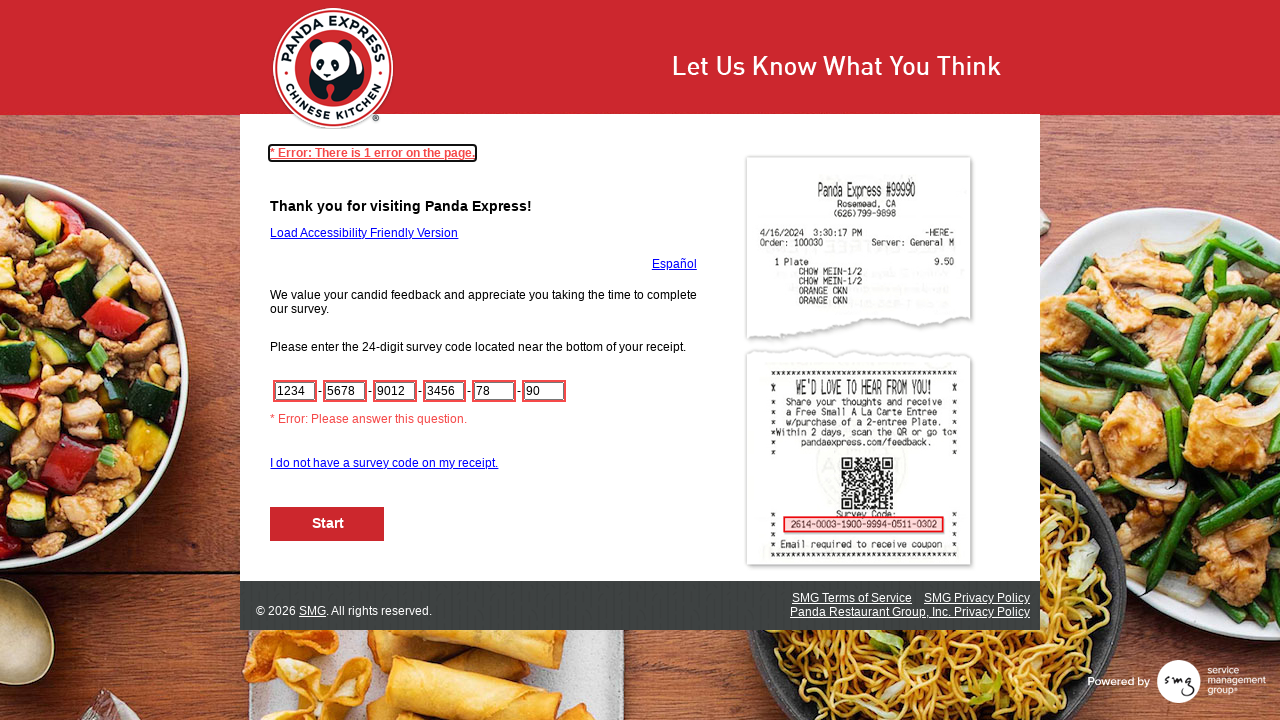

Clicked Next button to proceed to next survey page at (328, 524) on #NextButton
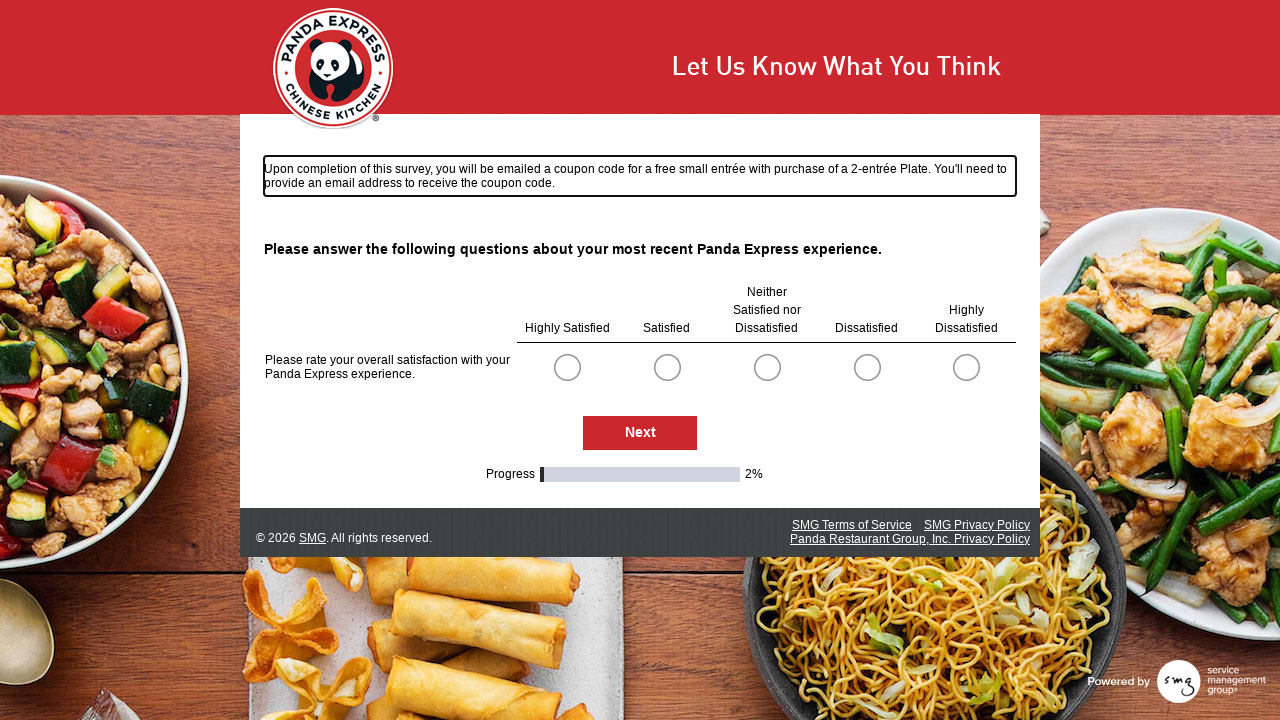

Waited 1 second for next survey page to load
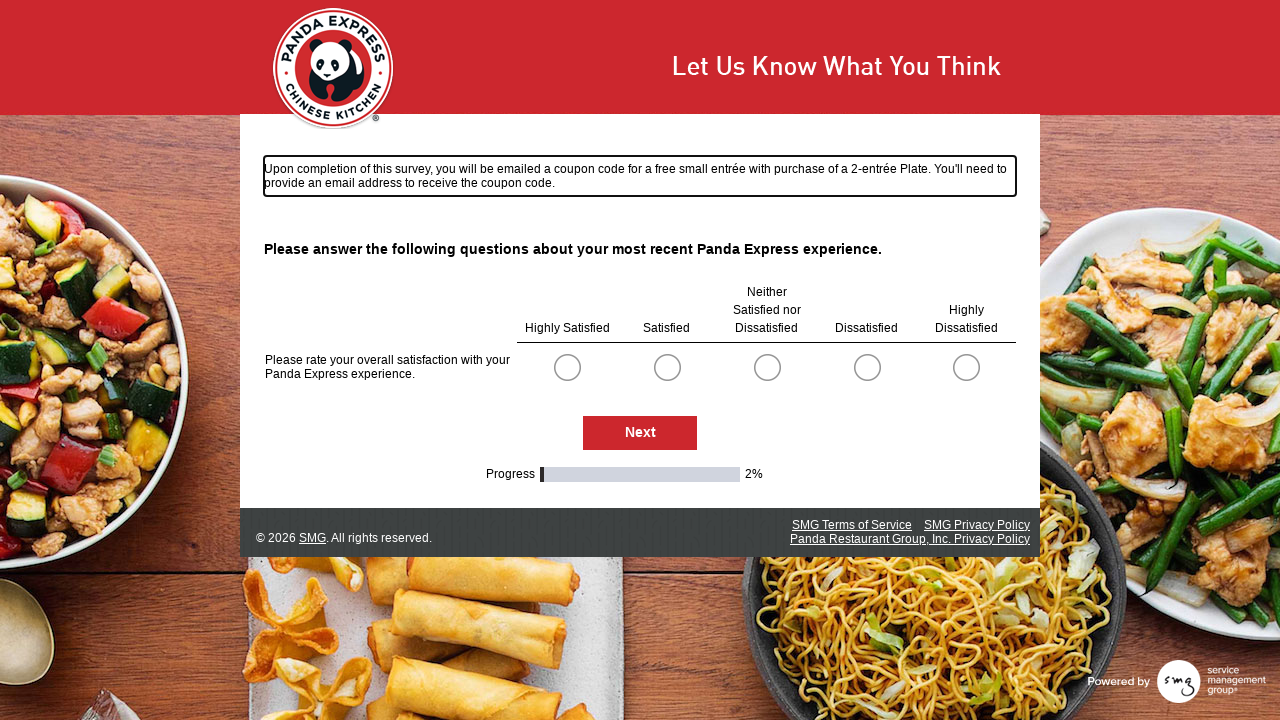

Located 5 radio button options on current survey page
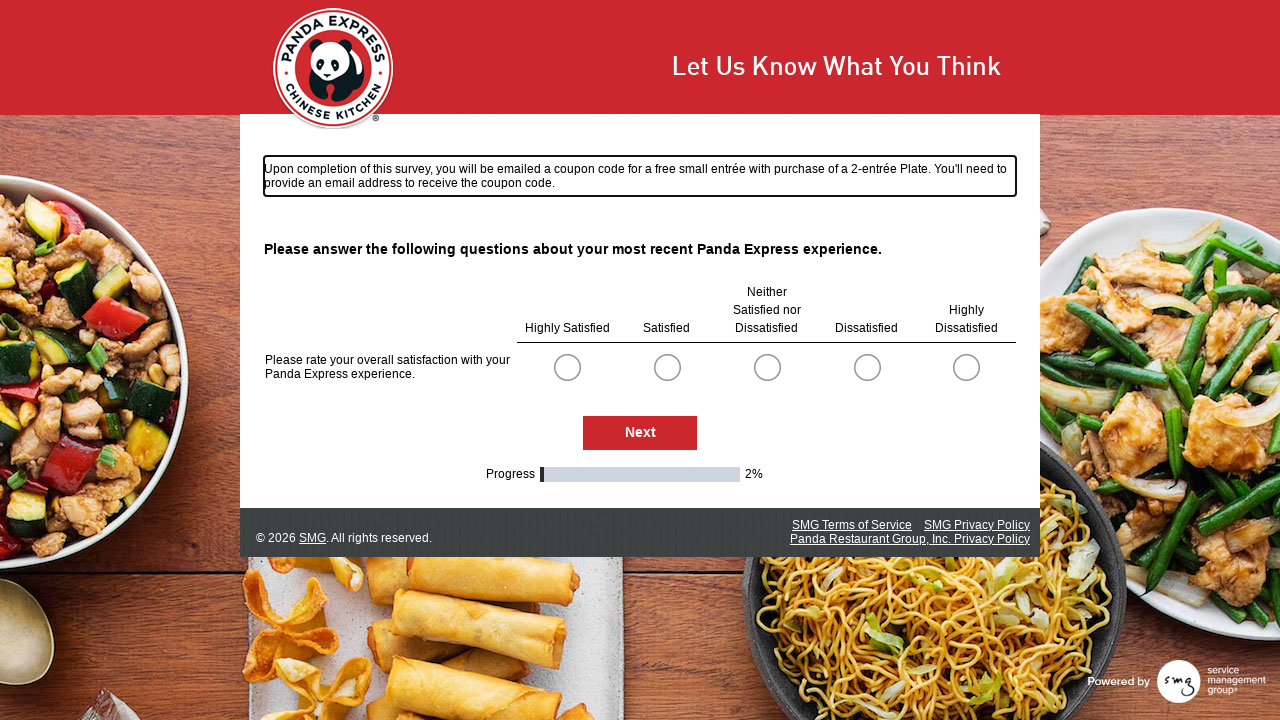

Selected radio button option 1 at (567, 367) on .radioSimpleInput >> nth=0
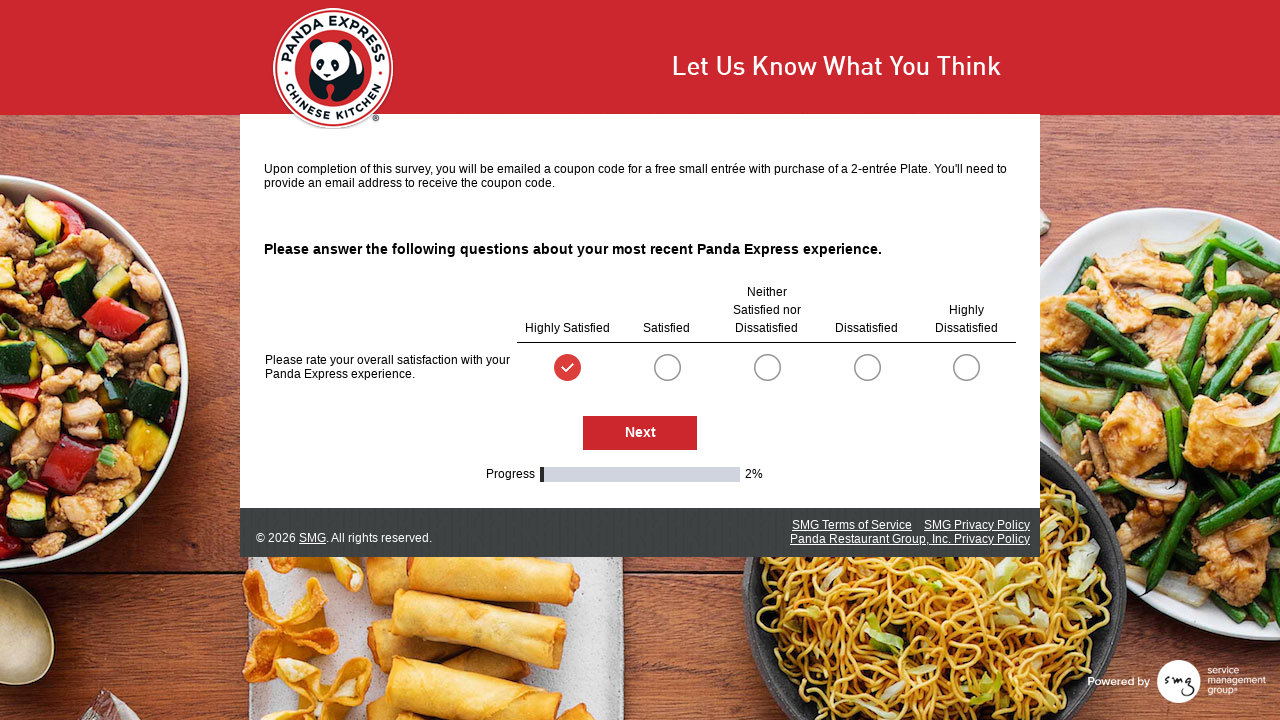

Clicked Next button to proceed to next survey page at (640, 433) on #NextButton
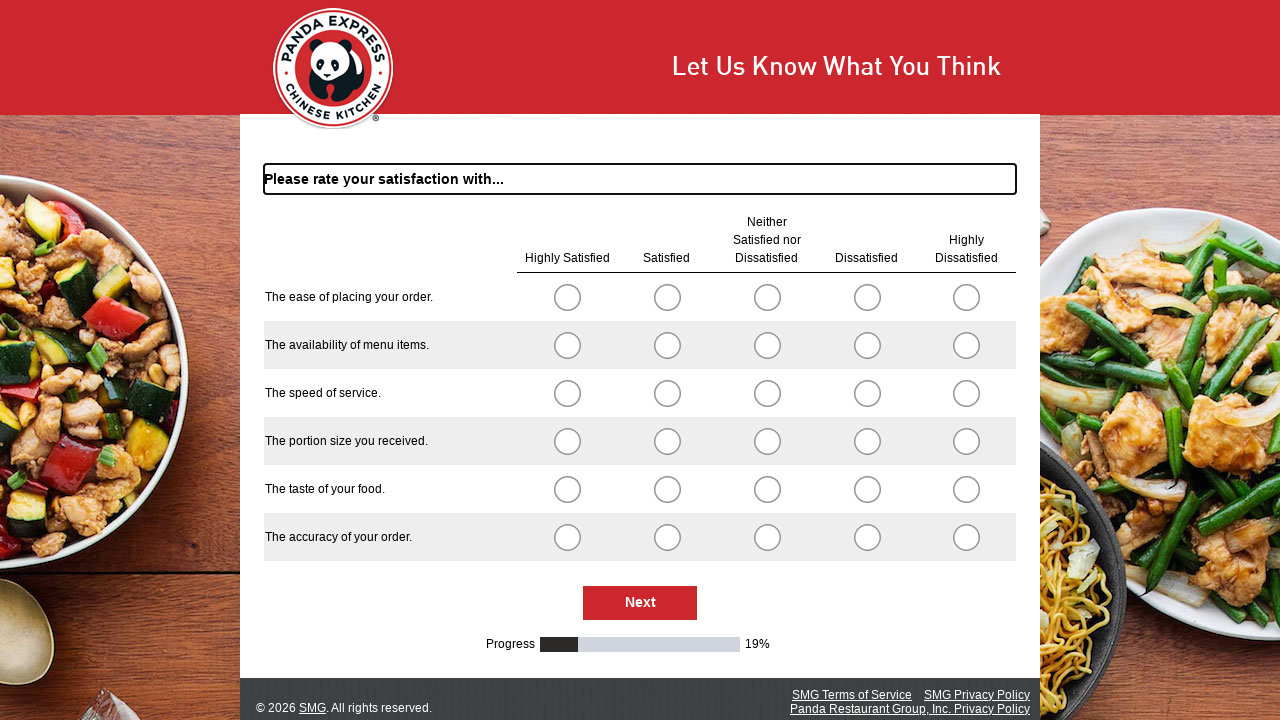

Waited 1 second for next survey page to load
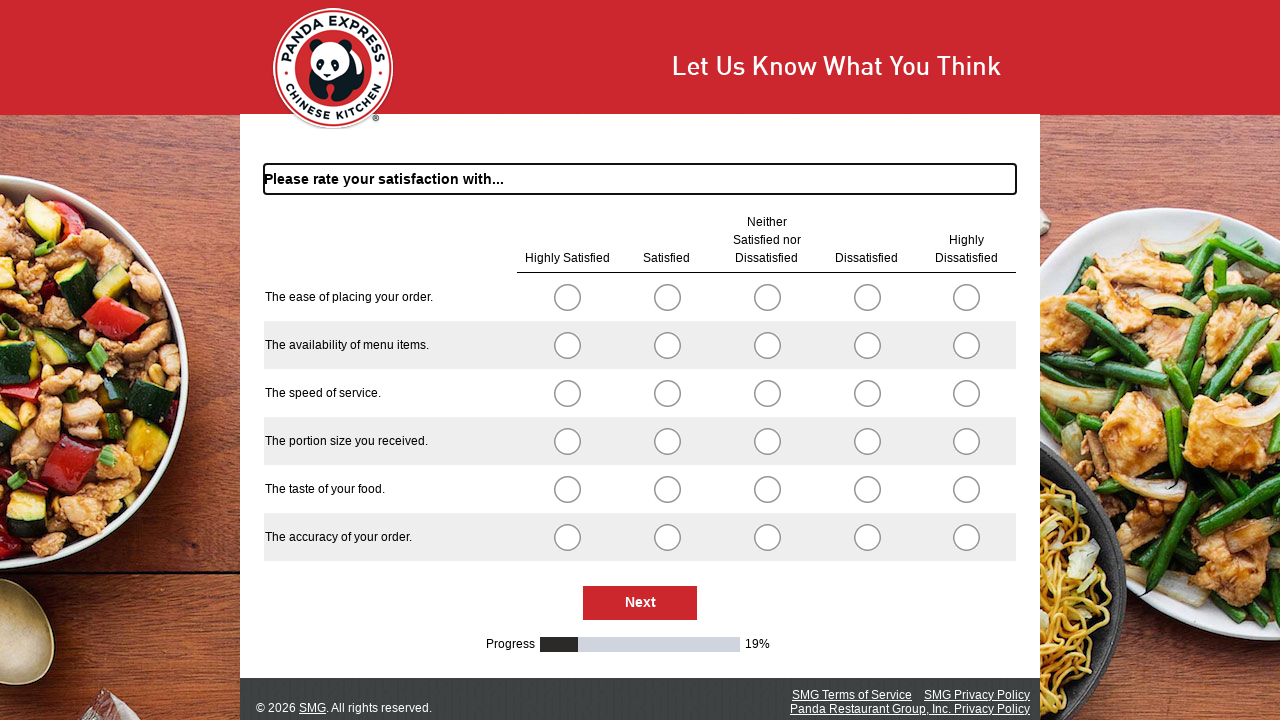

Located 30 radio button options on current survey page
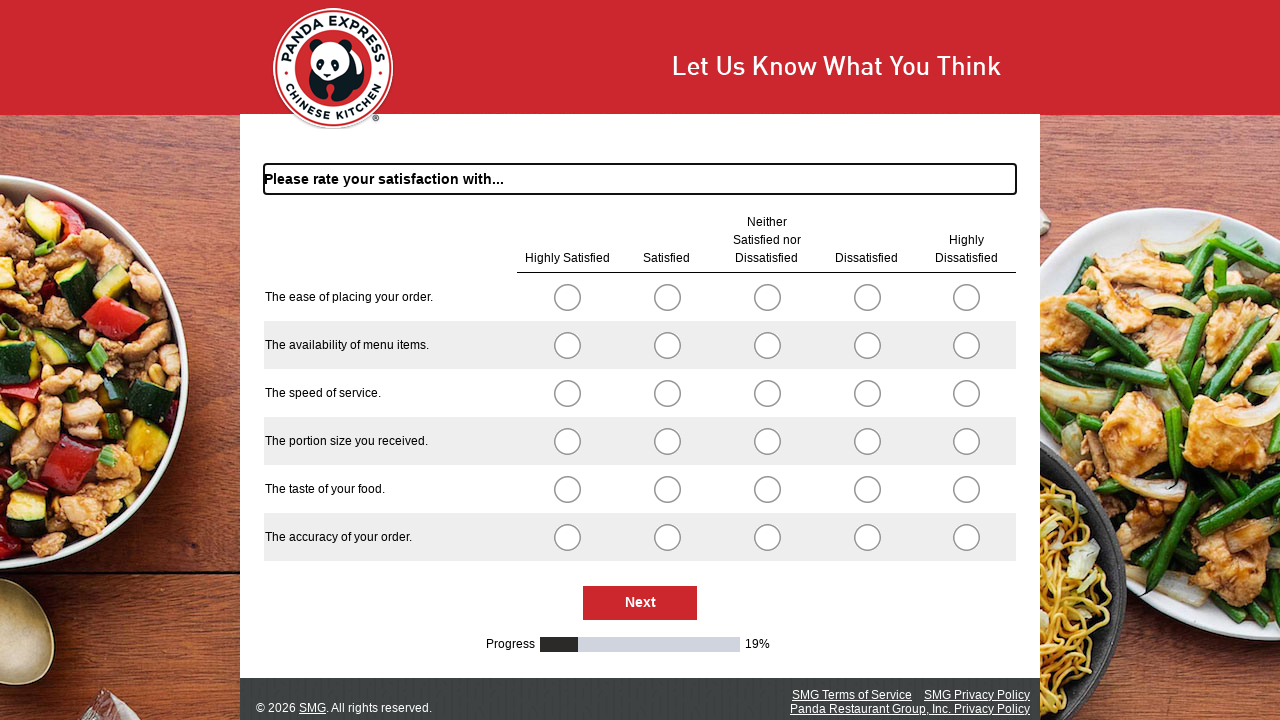

Selected radio button option 1 at (567, 297) on .radioSimpleInput >> nth=0
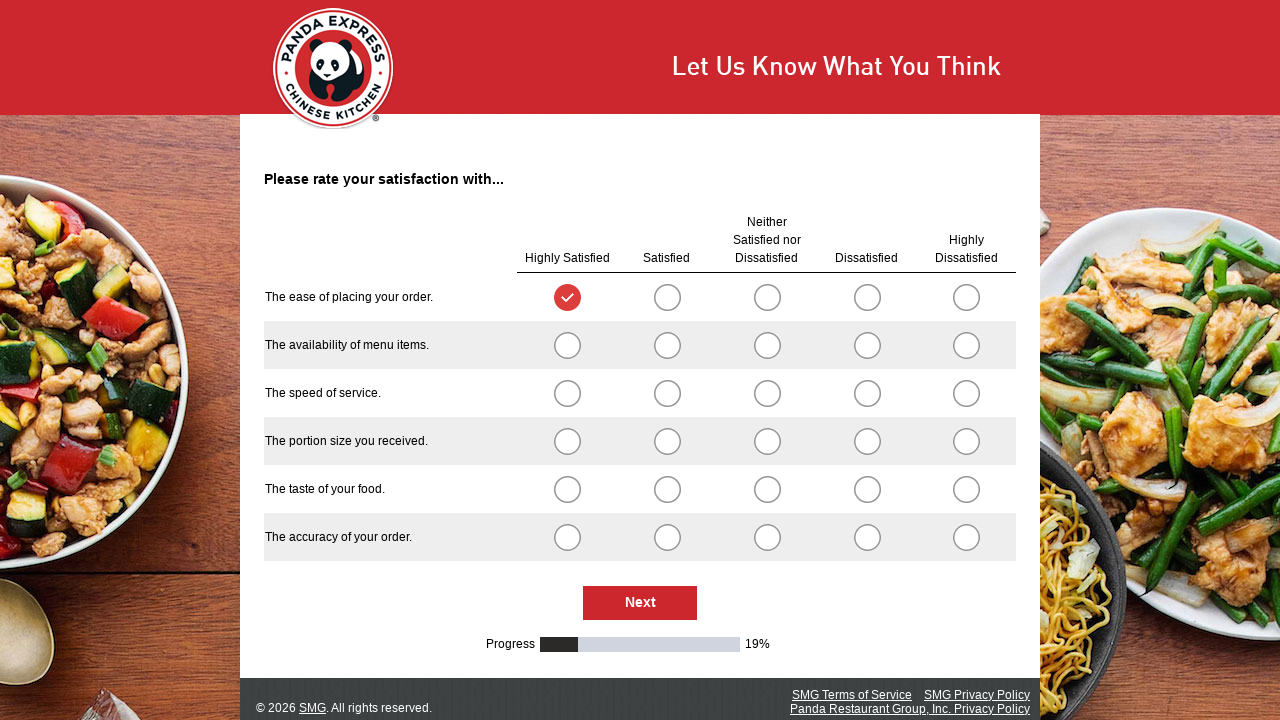

Selected radio button option 2 at (567, 345) on .radioSimpleInput >> nth=5
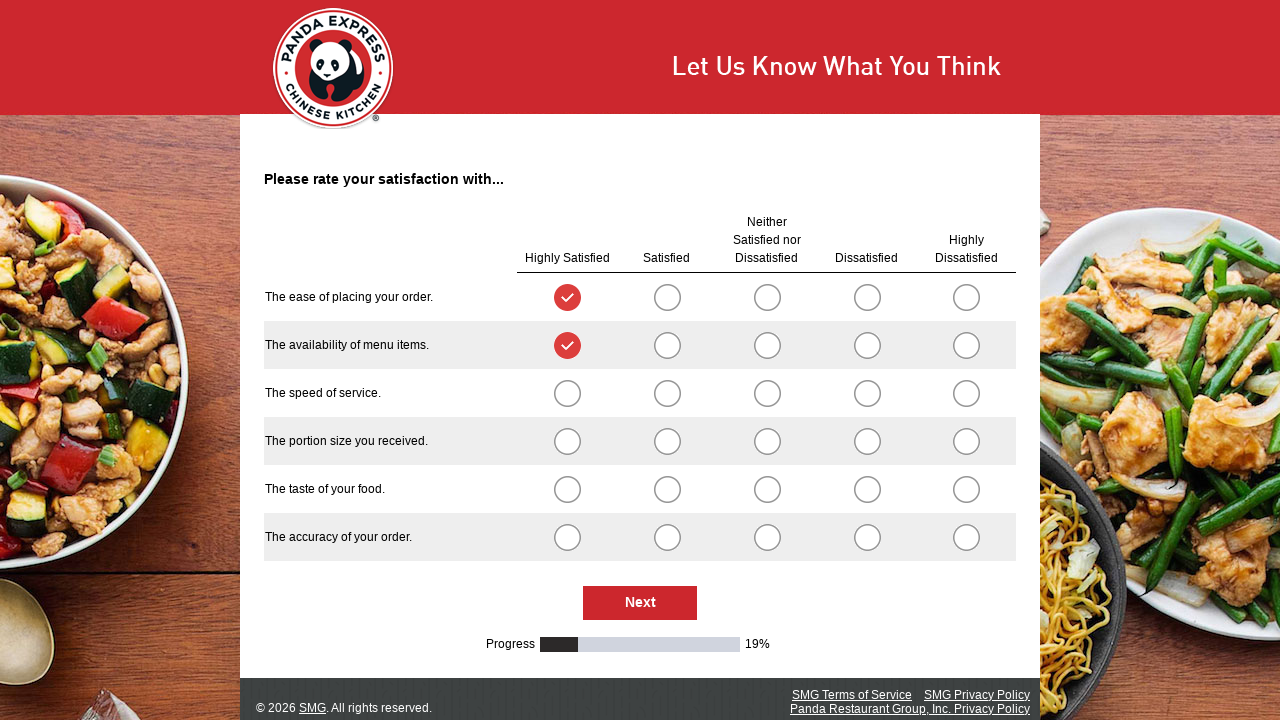

Selected radio button option 3 at (567, 393) on .radioSimpleInput >> nth=10
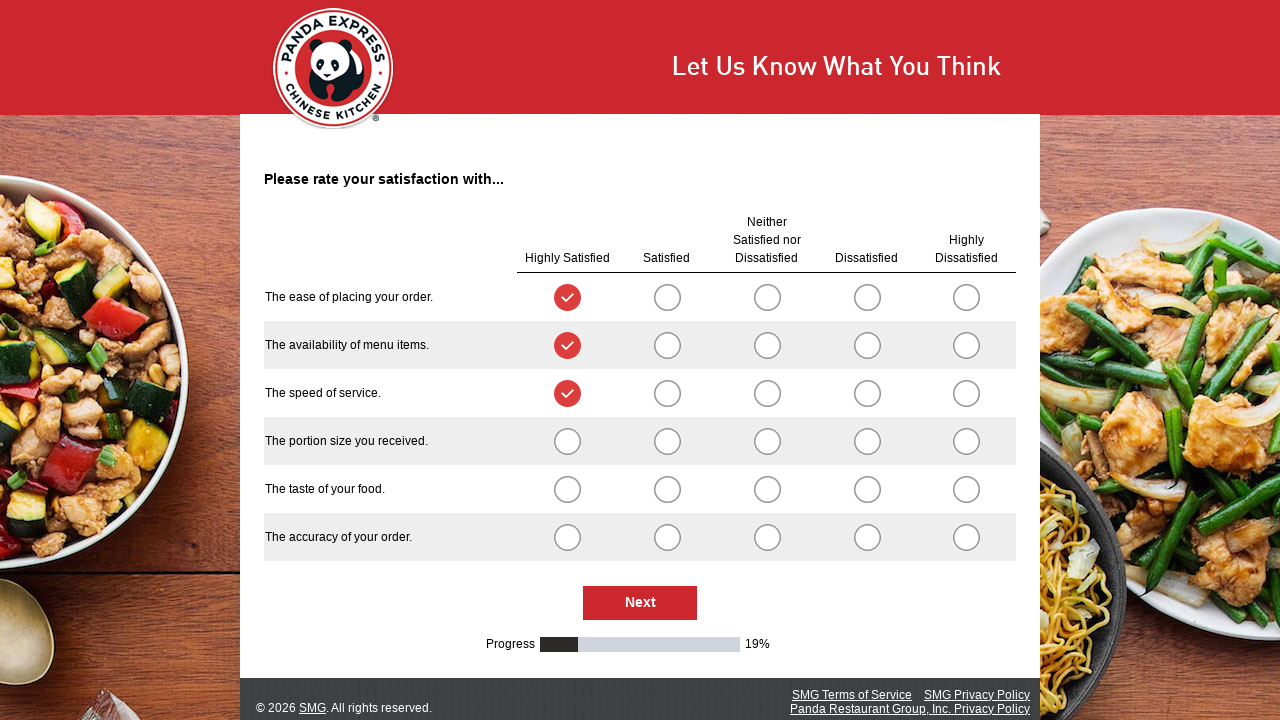

Selected radio button option 4 at (567, 441) on .radioSimpleInput >> nth=15
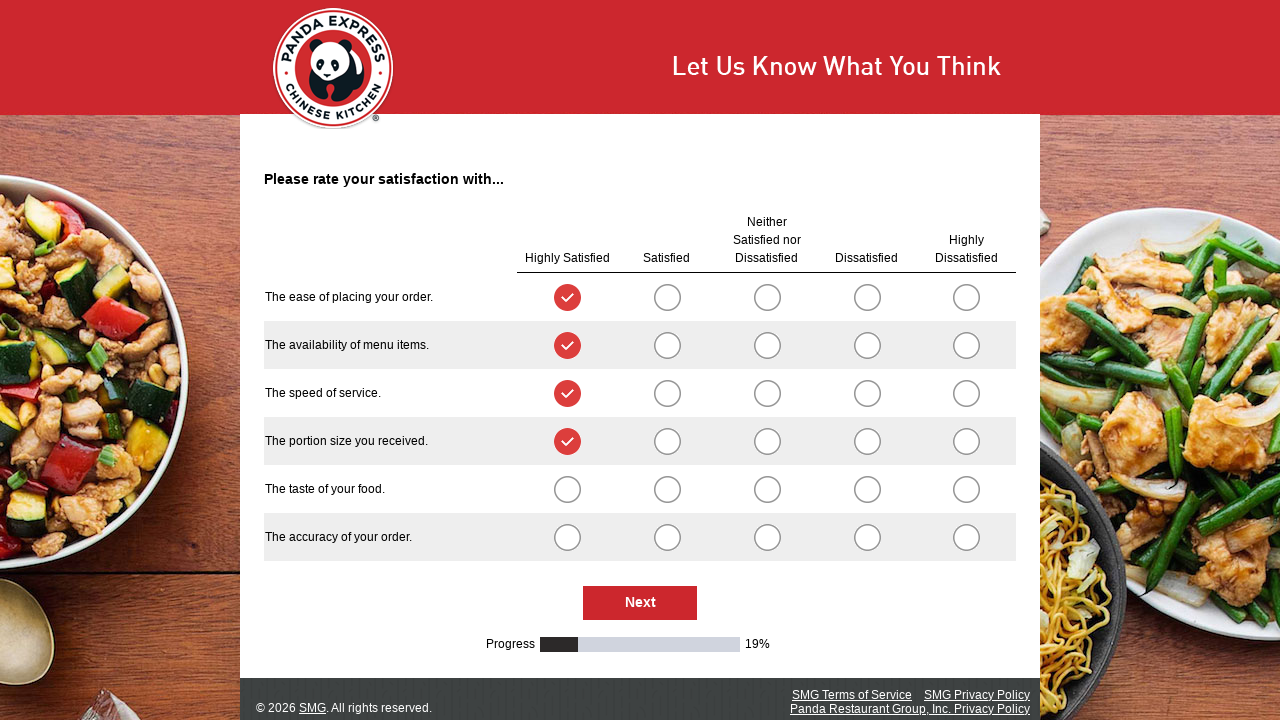

Selected radio button option 5 at (567, 489) on .radioSimpleInput >> nth=20
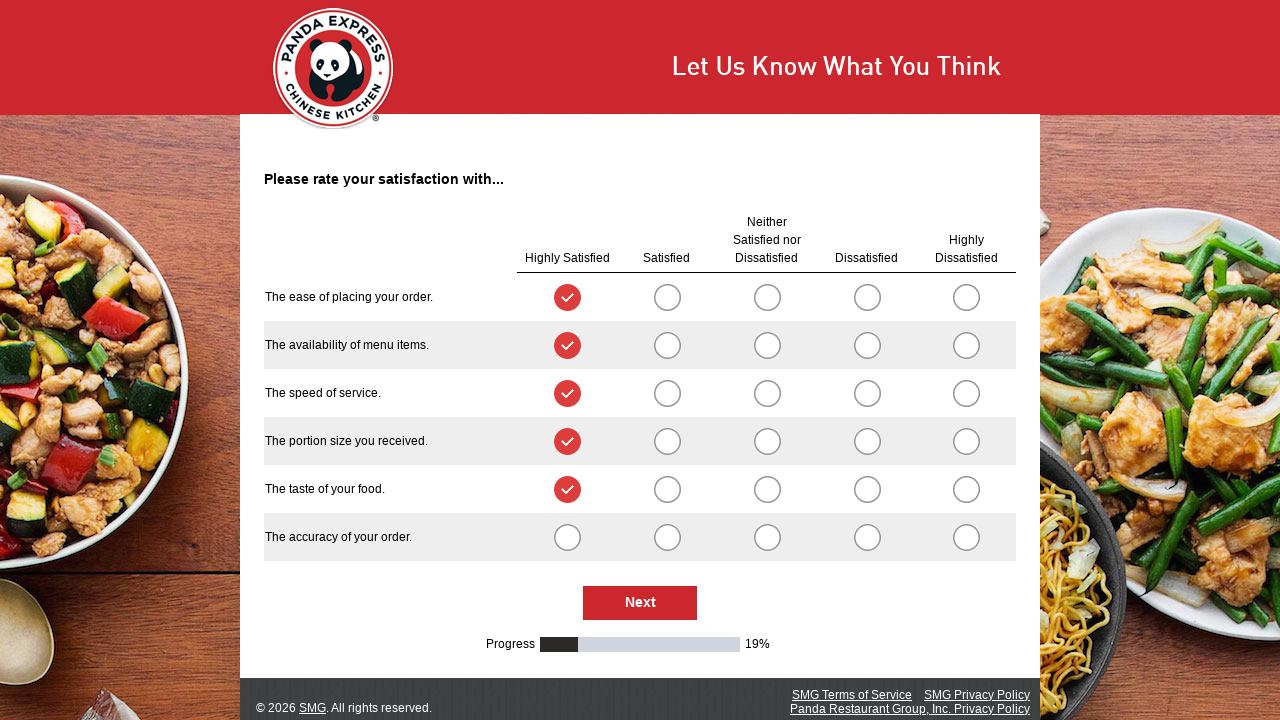

Selected radio button option 6 at (567, 537) on .radioSimpleInput >> nth=25
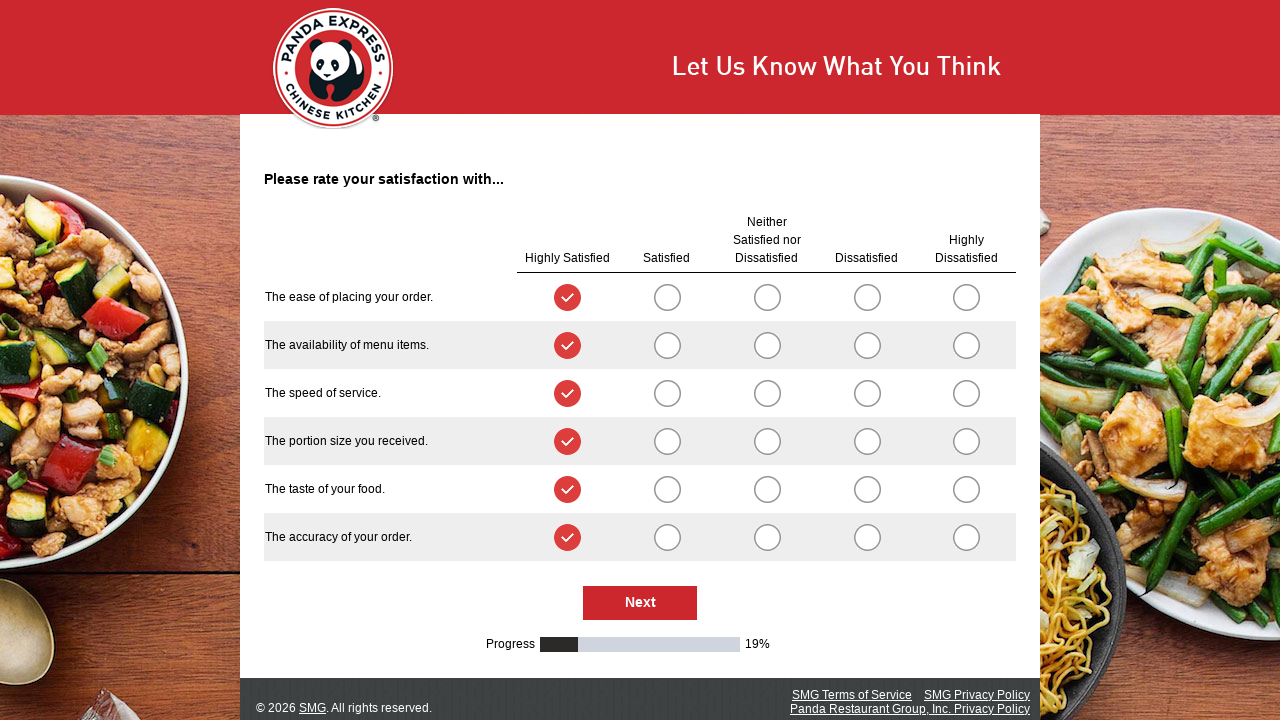

Clicked Next button to proceed to next survey page at (640, 603) on #NextButton
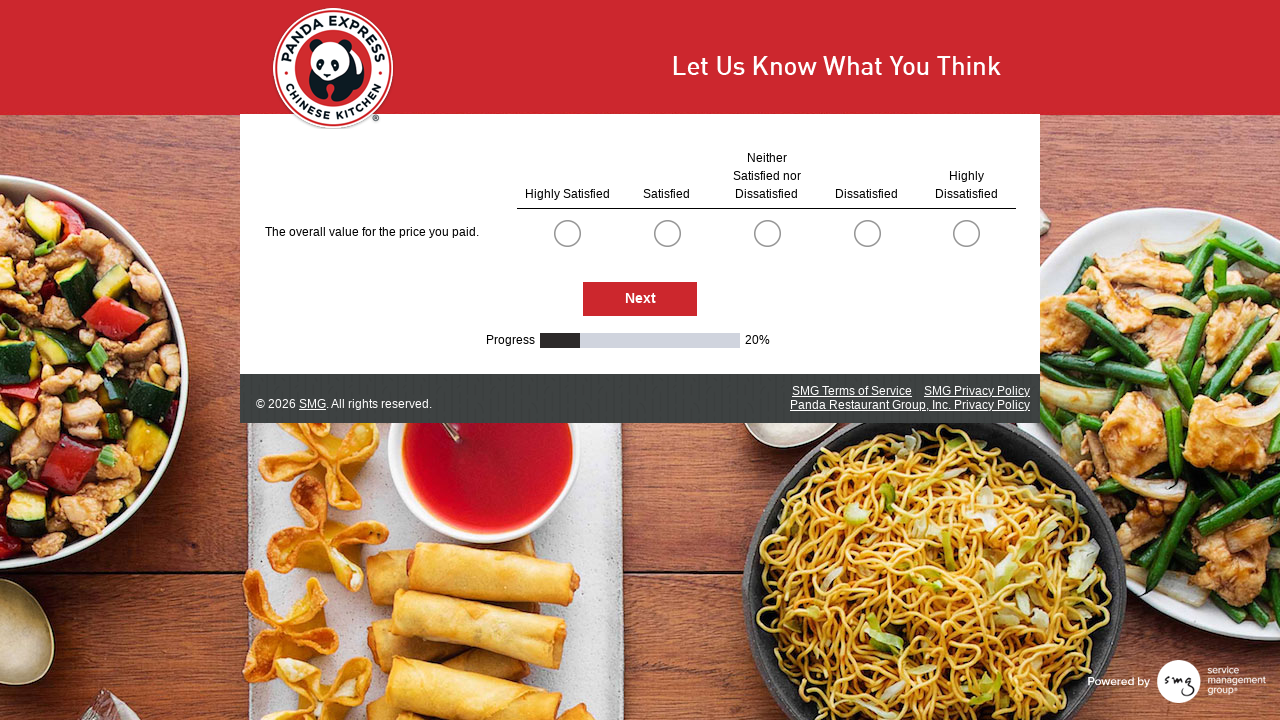

Waited 1 second for next survey page to load
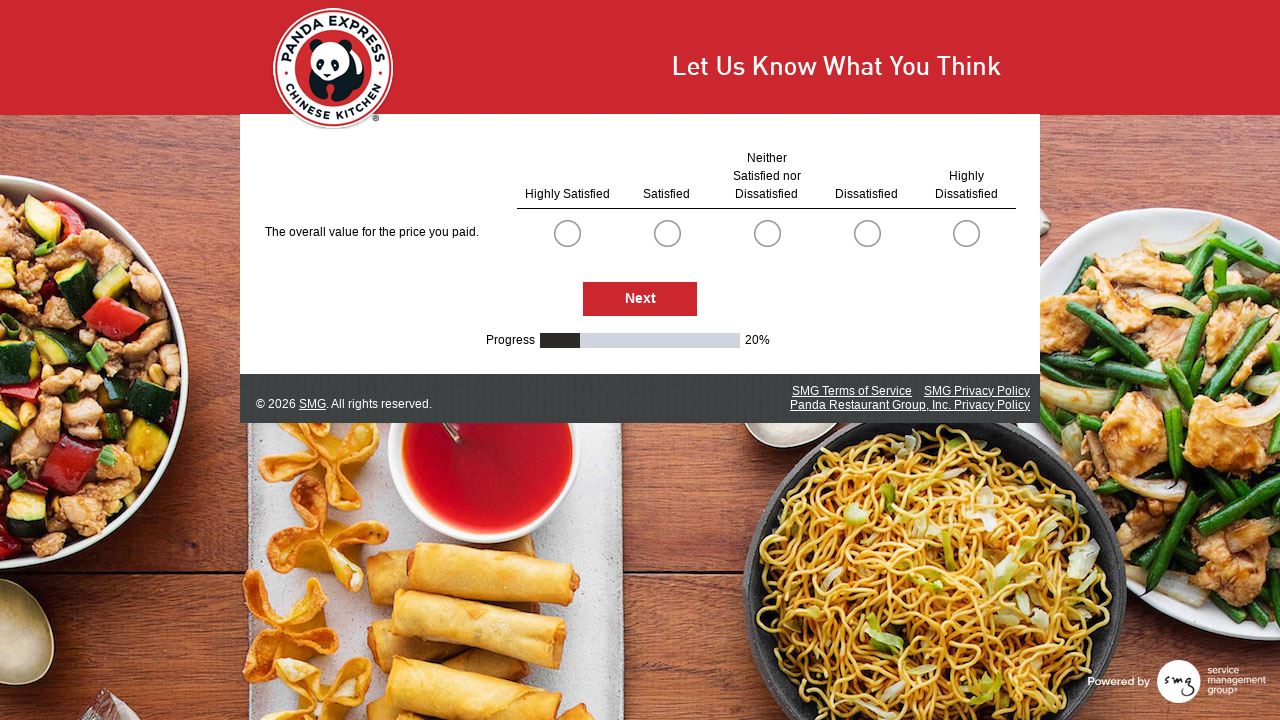

Located 5 radio button options on current survey page
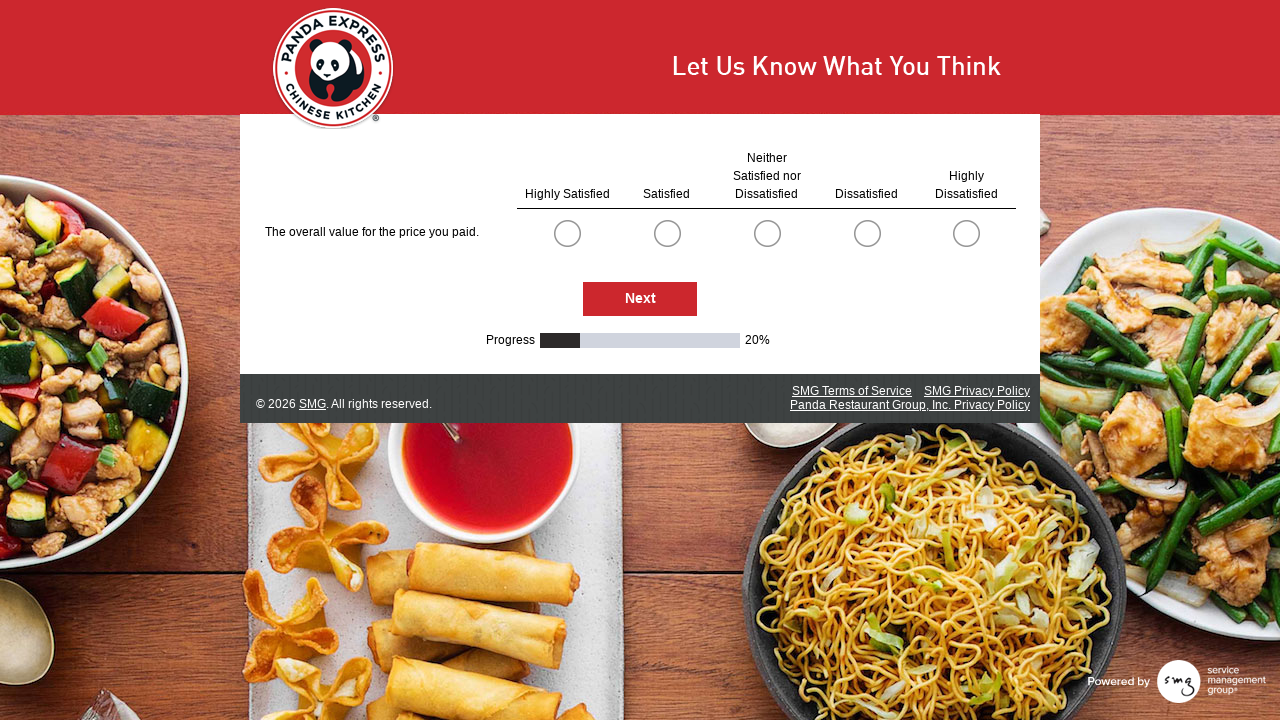

Selected radio button option 1 at (567, 233) on .radioSimpleInput >> nth=0
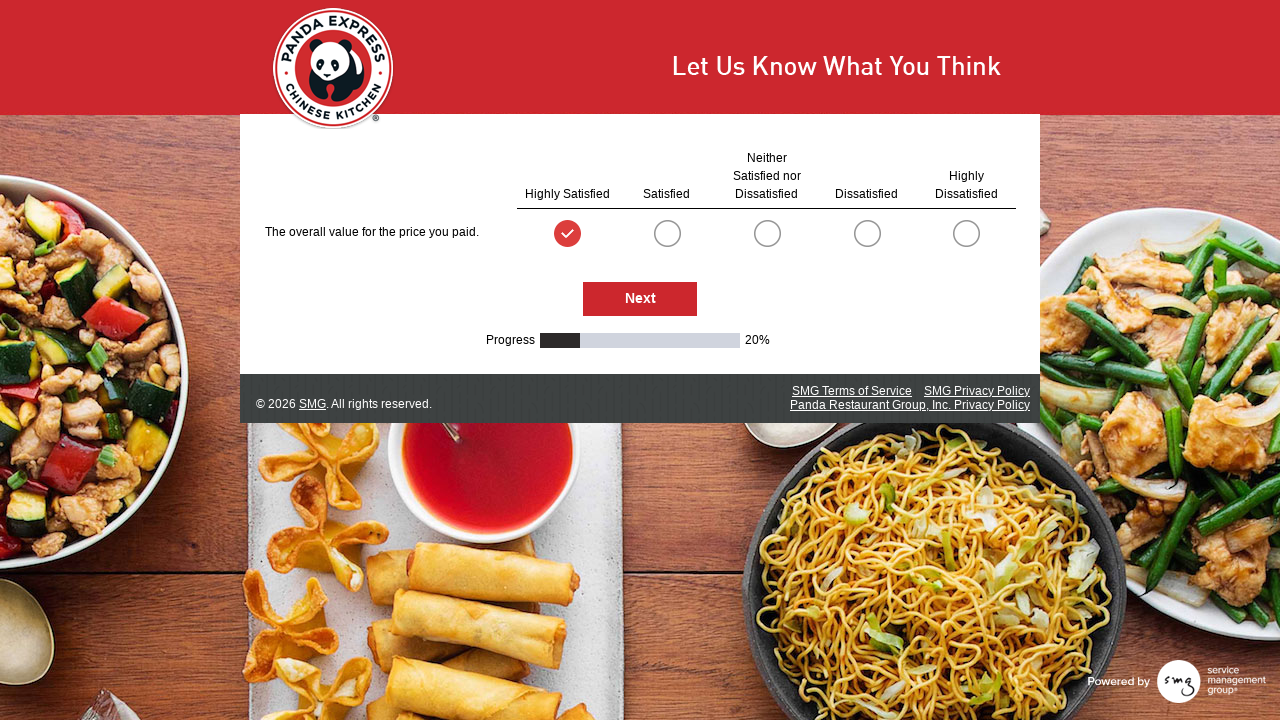

Clicked Next button to proceed to next survey page at (640, 299) on #NextButton
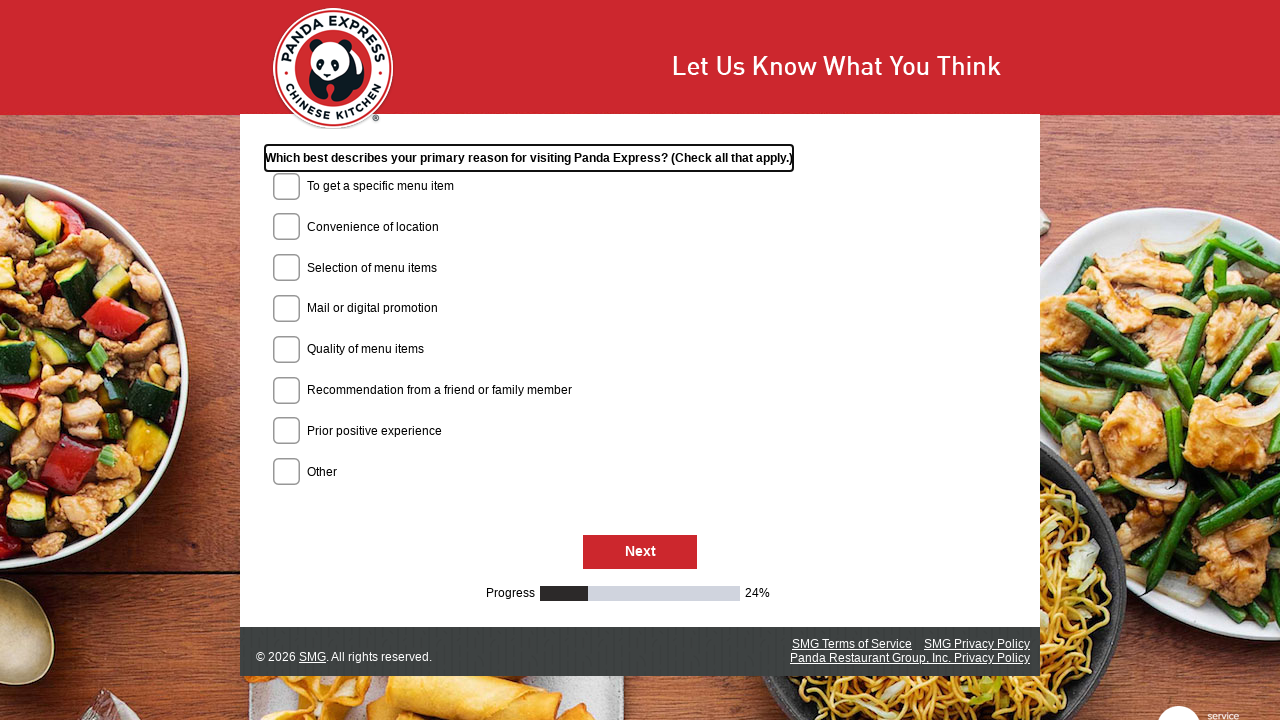

Waited 1 second for next survey page to load
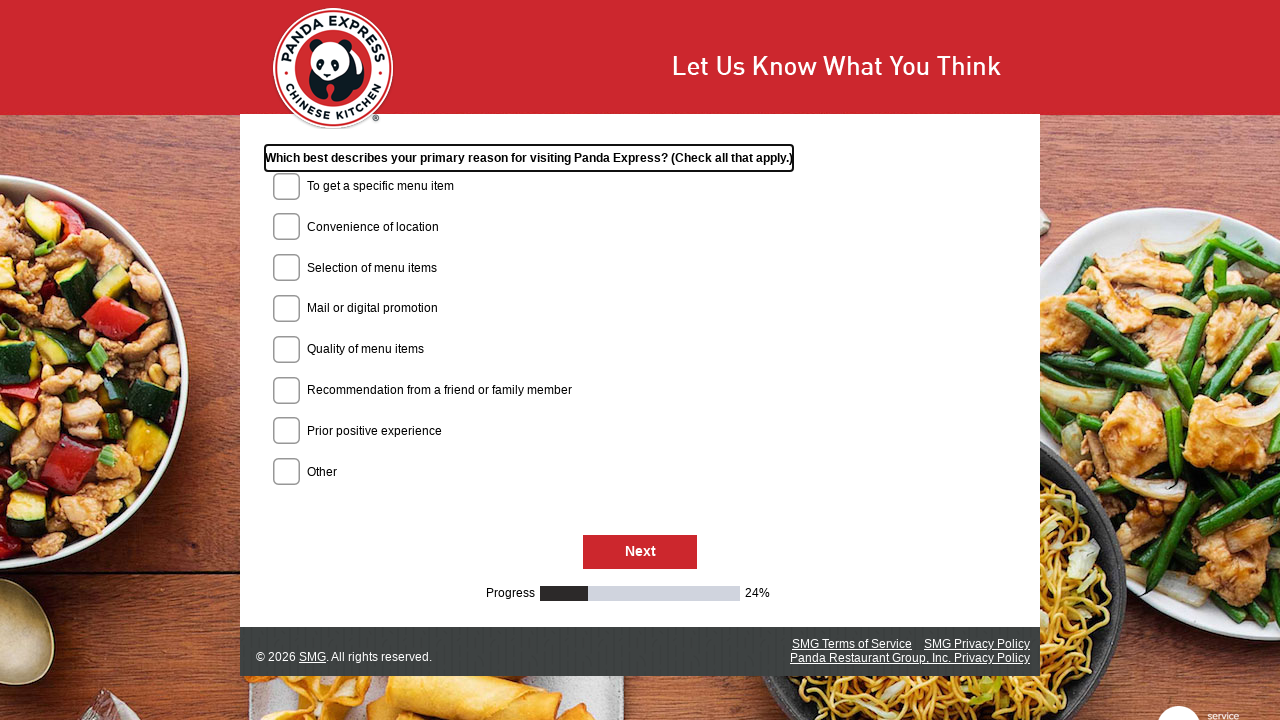

Located 0 radio button options on current survey page
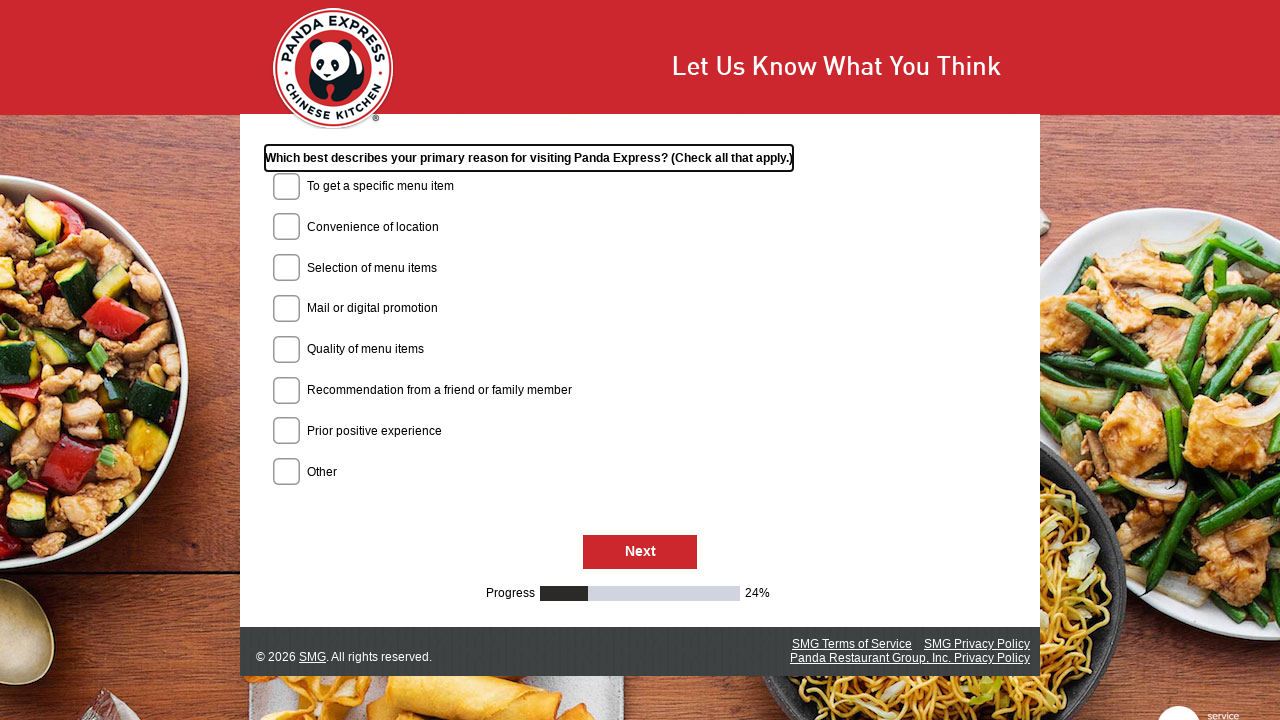

Clicked Next button to proceed to next survey page at (640, 553) on #NextButton
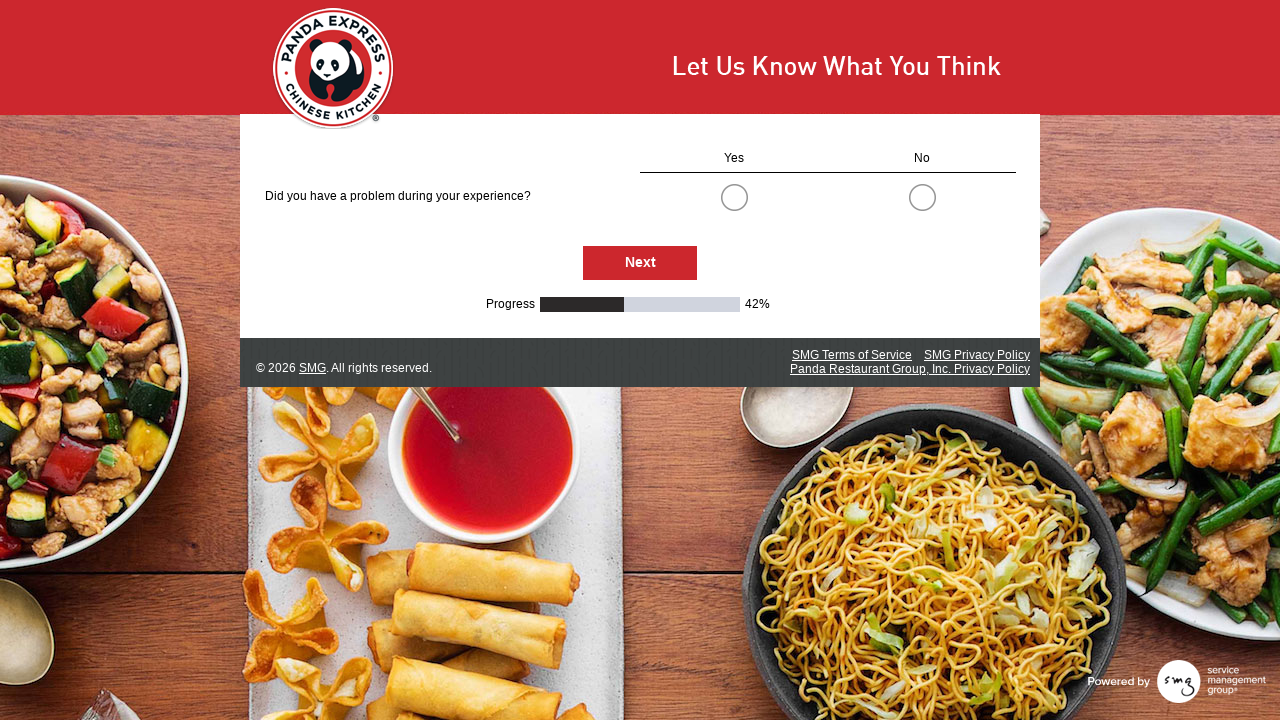

Waited 1 second for next survey page to load
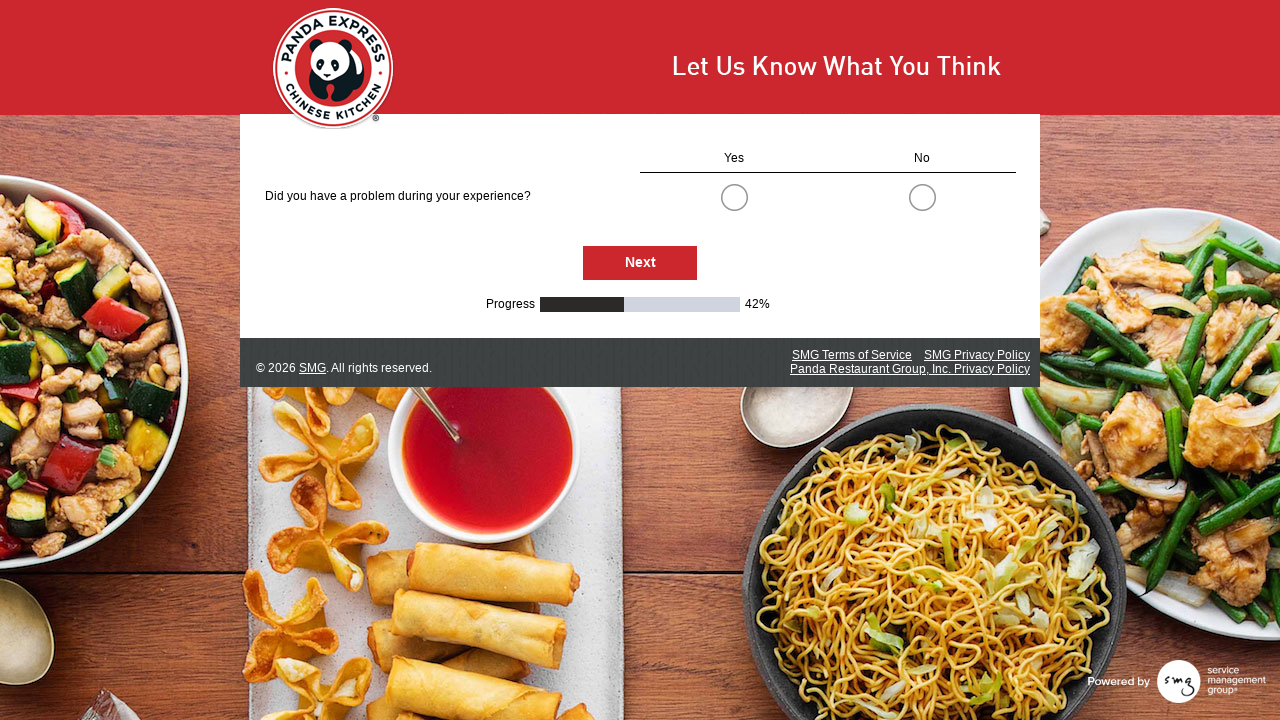

Located 2 radio button options on current survey page
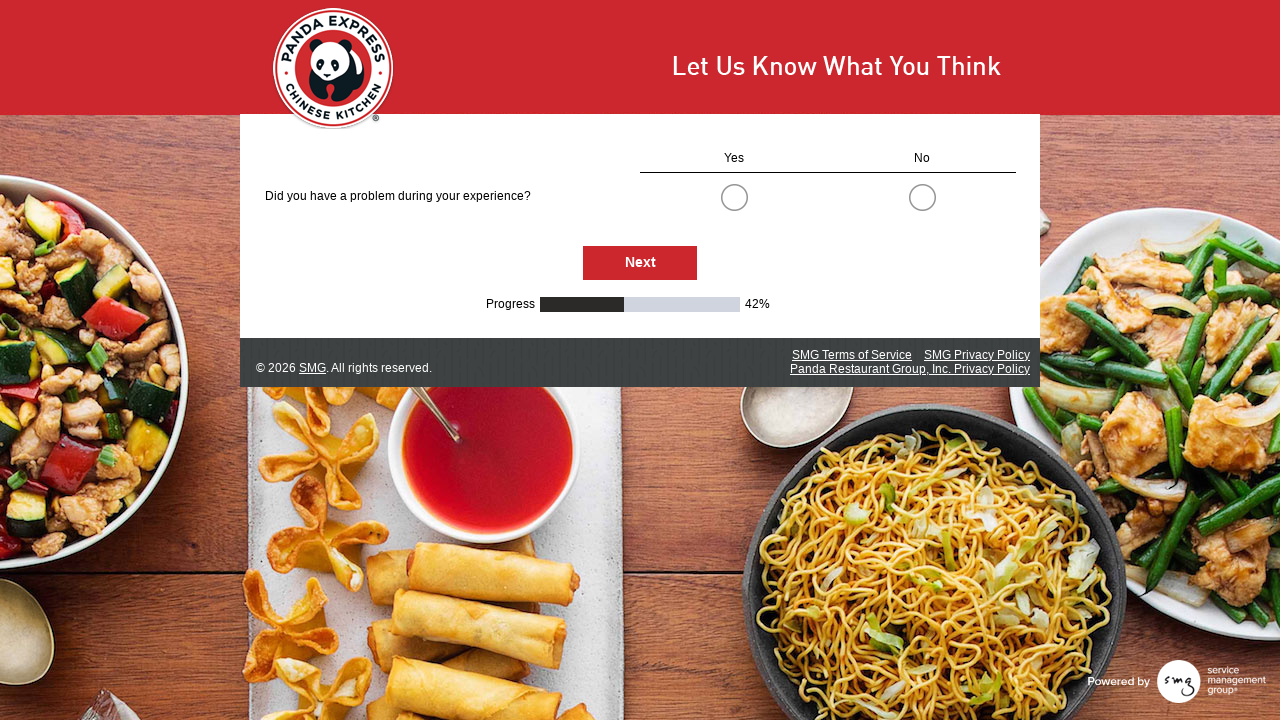

Selected radio button option 1 at (734, 197) on .radioSimpleInput >> nth=0
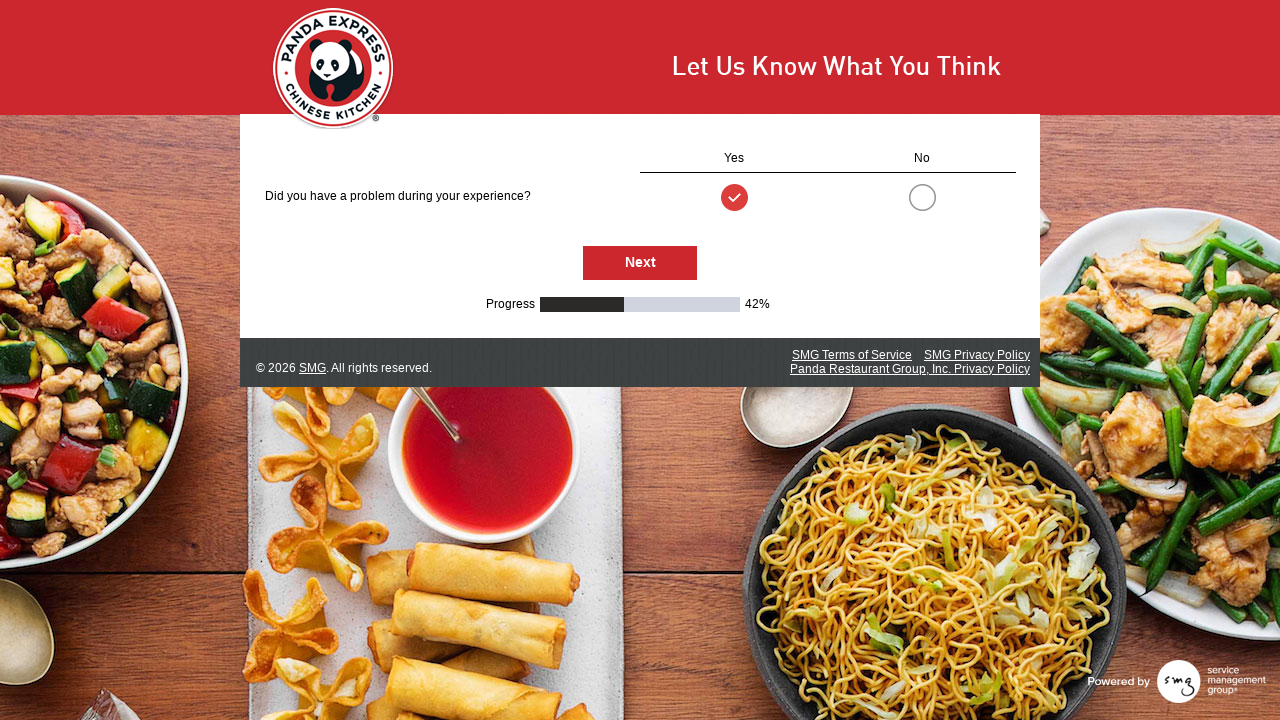

Clicked Next button to proceed to next survey page at (640, 263) on #NextButton
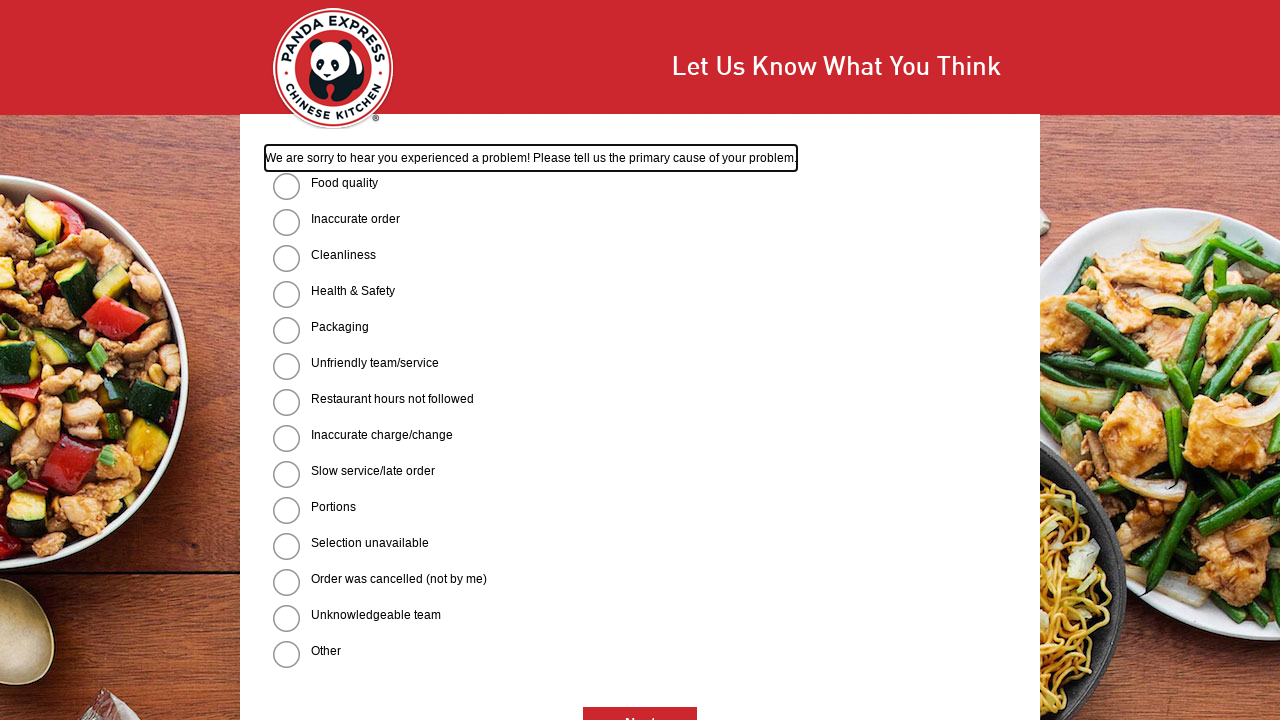

Waited 1 second for next survey page to load
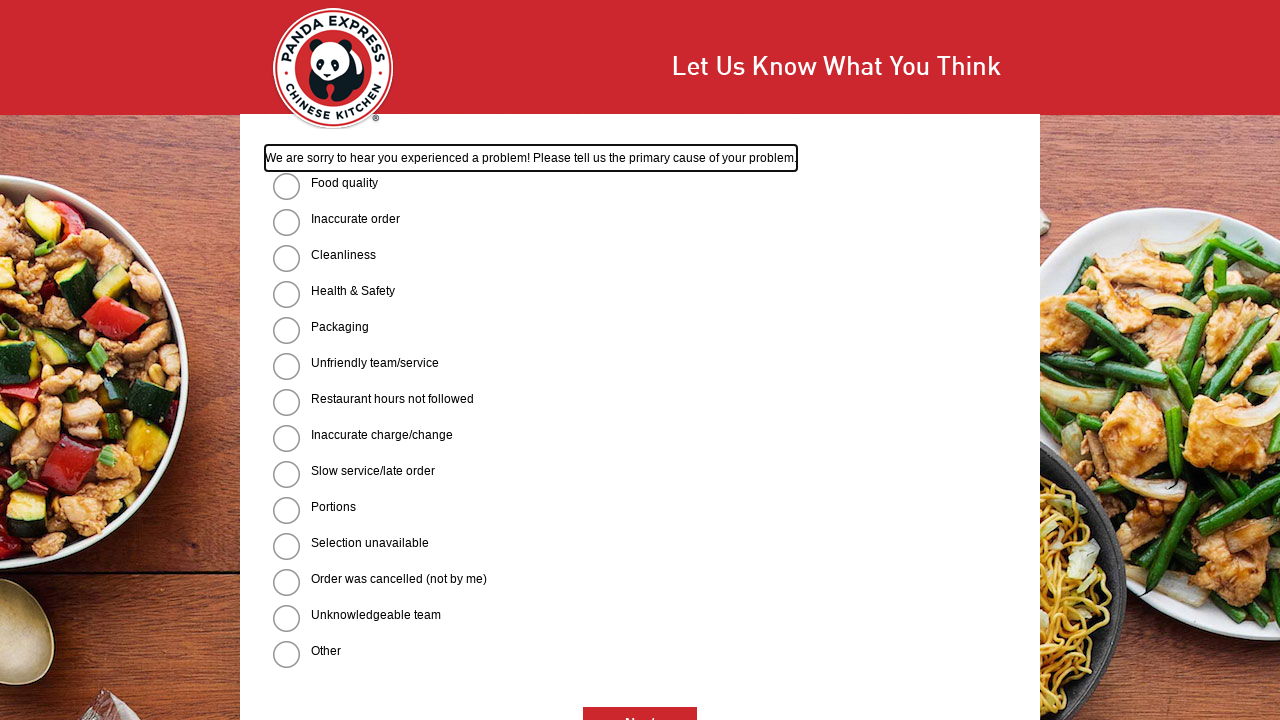

Located 14 radio button options on current survey page
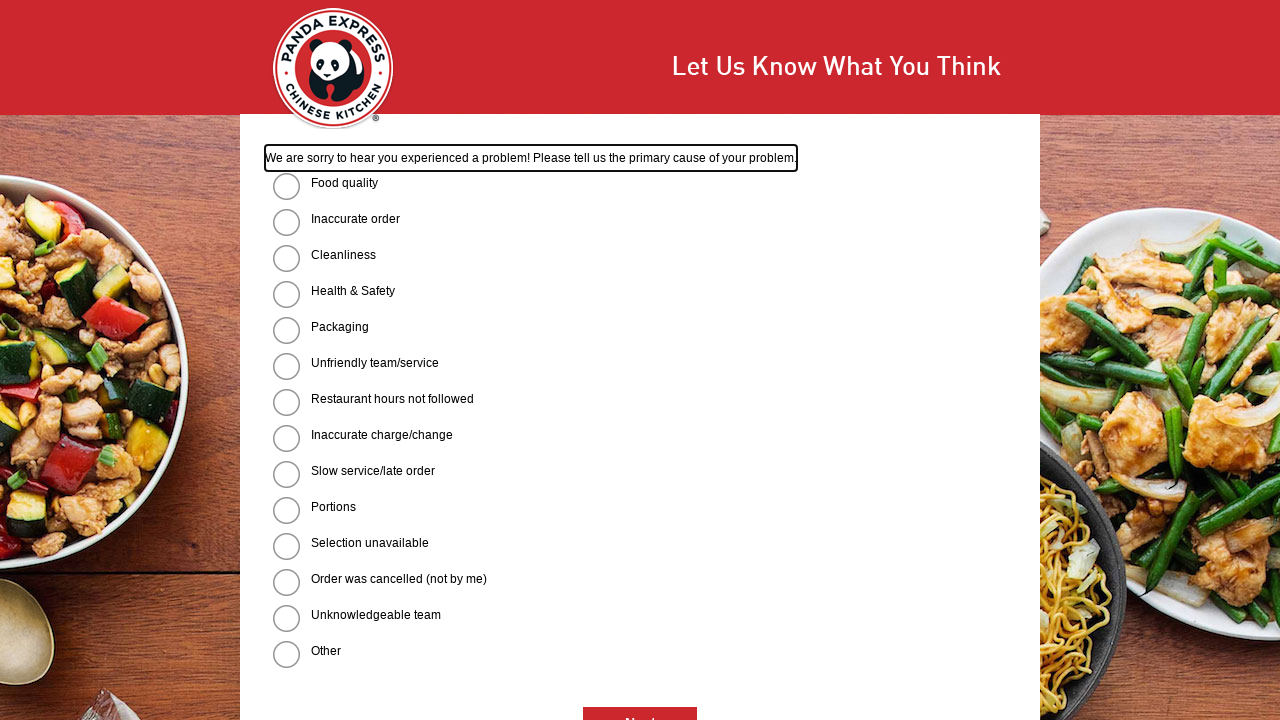

Selected radio button option 1 at (286, 186) on .radioSimpleInput >> nth=0
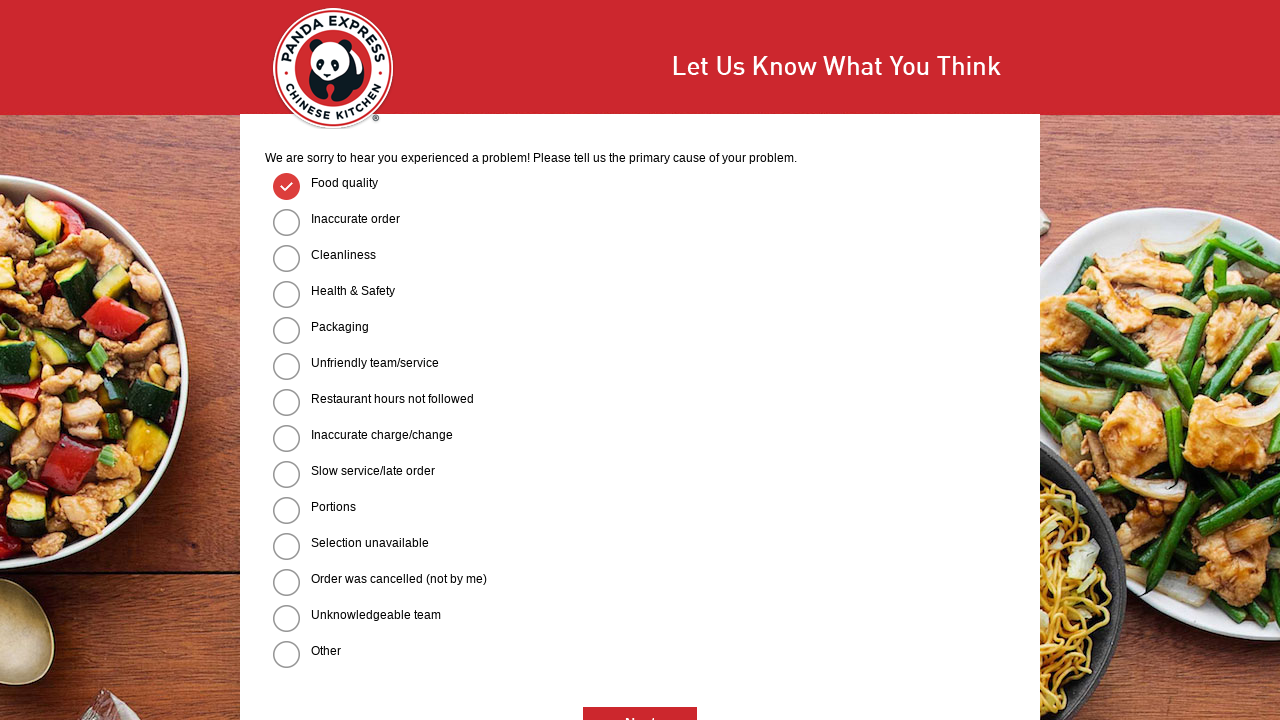

Selected radio button option 2 at (286, 366) on .radioSimpleInput >> nth=5
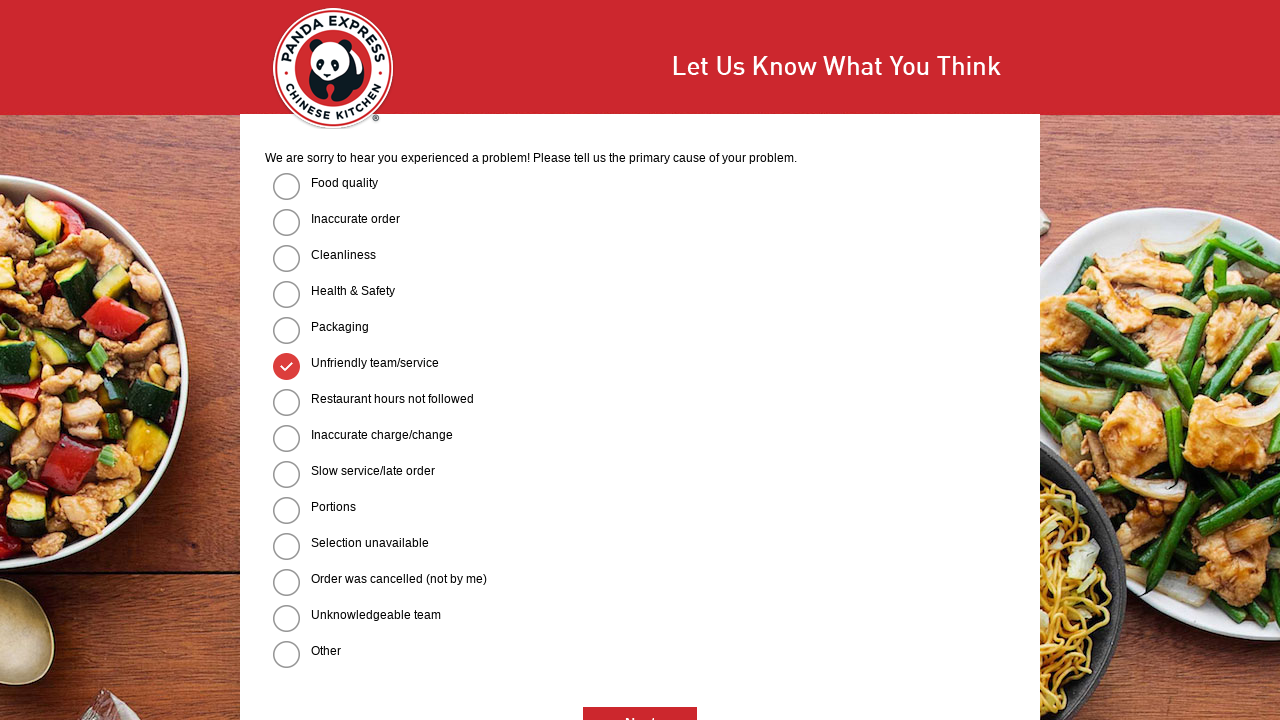

Selected radio button option 3 at (286, 546) on .radioSimpleInput >> nth=10
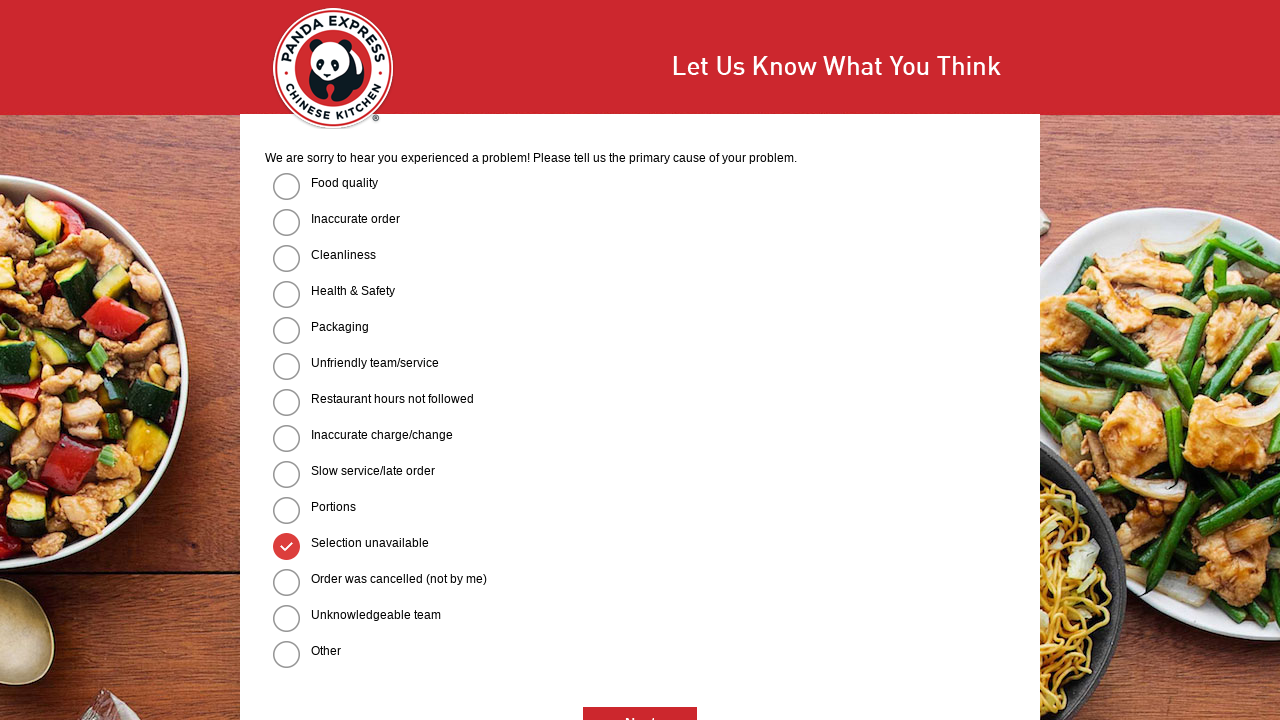

Clicked Next button to proceed to next survey page at (640, 703) on #NextButton
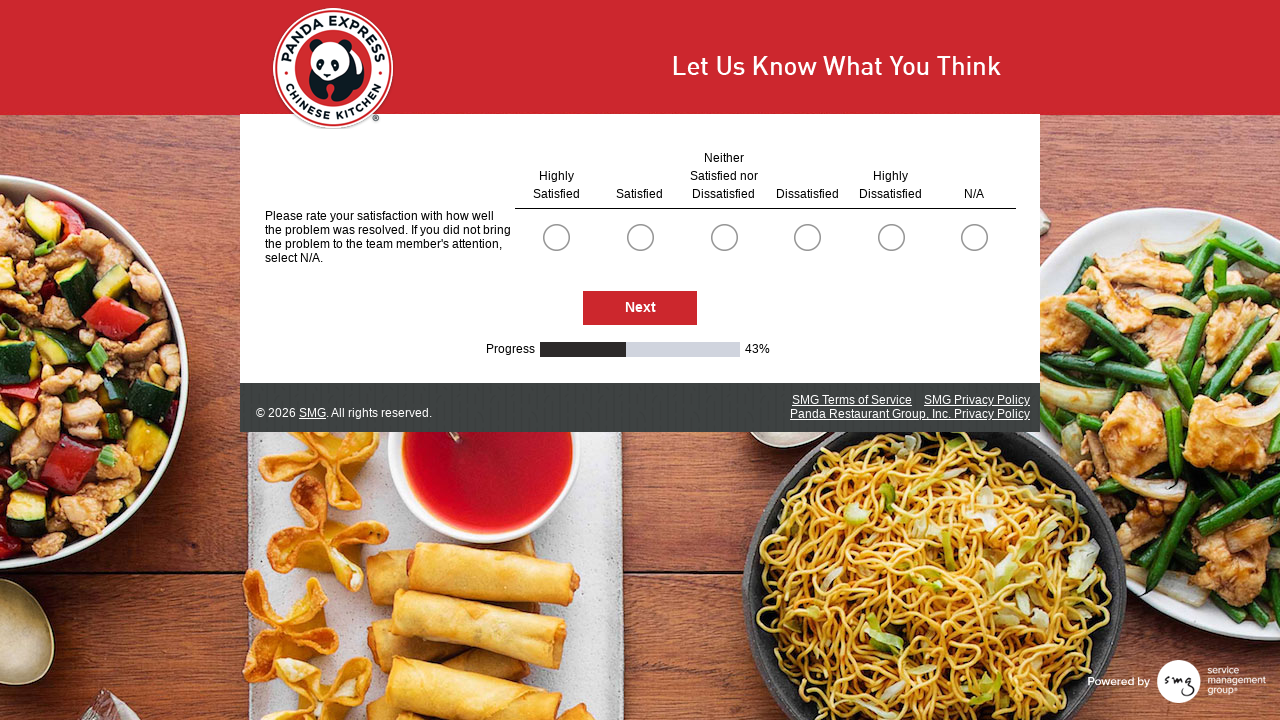

Waited 1 second for next survey page to load
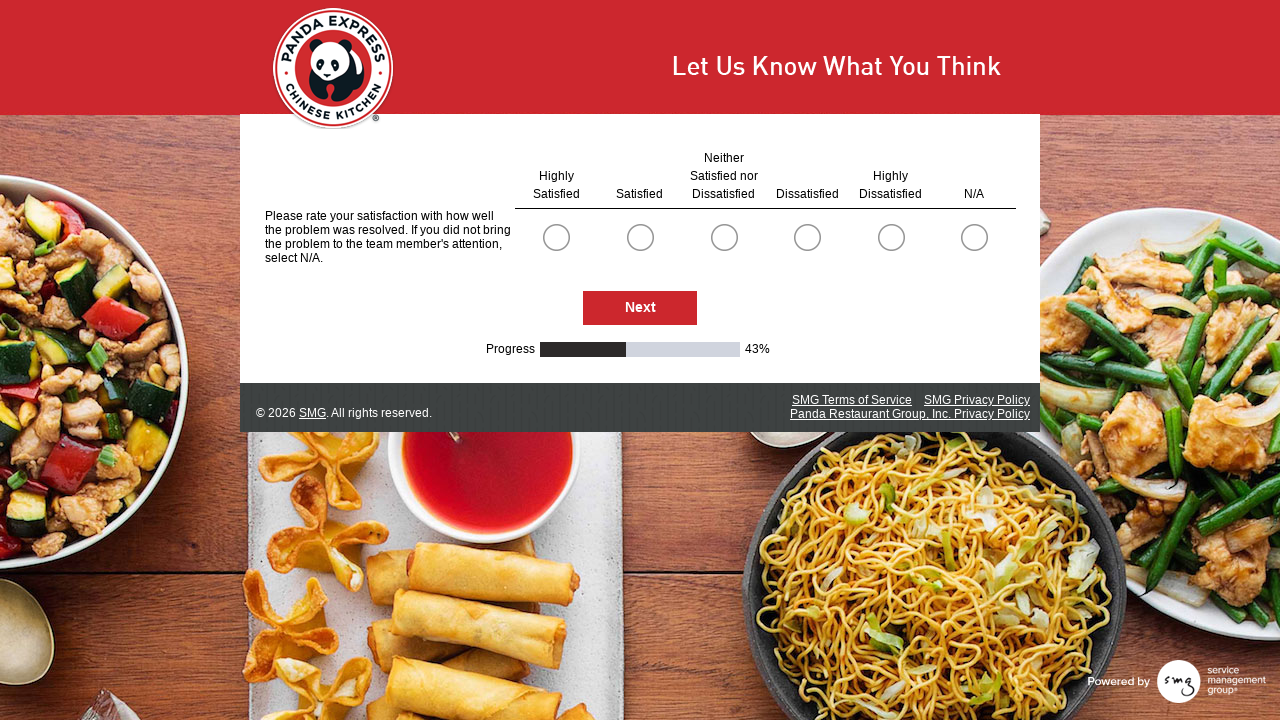

Located 6 radio button options on current survey page
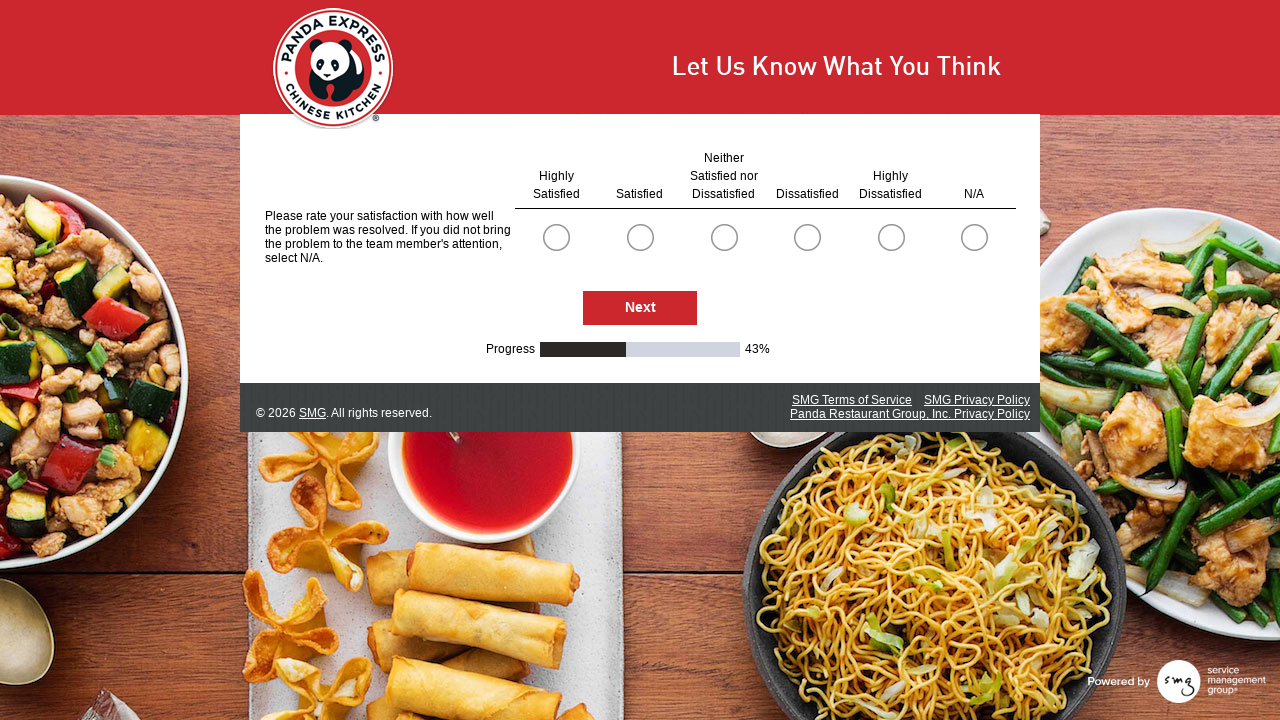

Selected radio button option 1 at (556, 237) on .radioSimpleInput >> nth=0
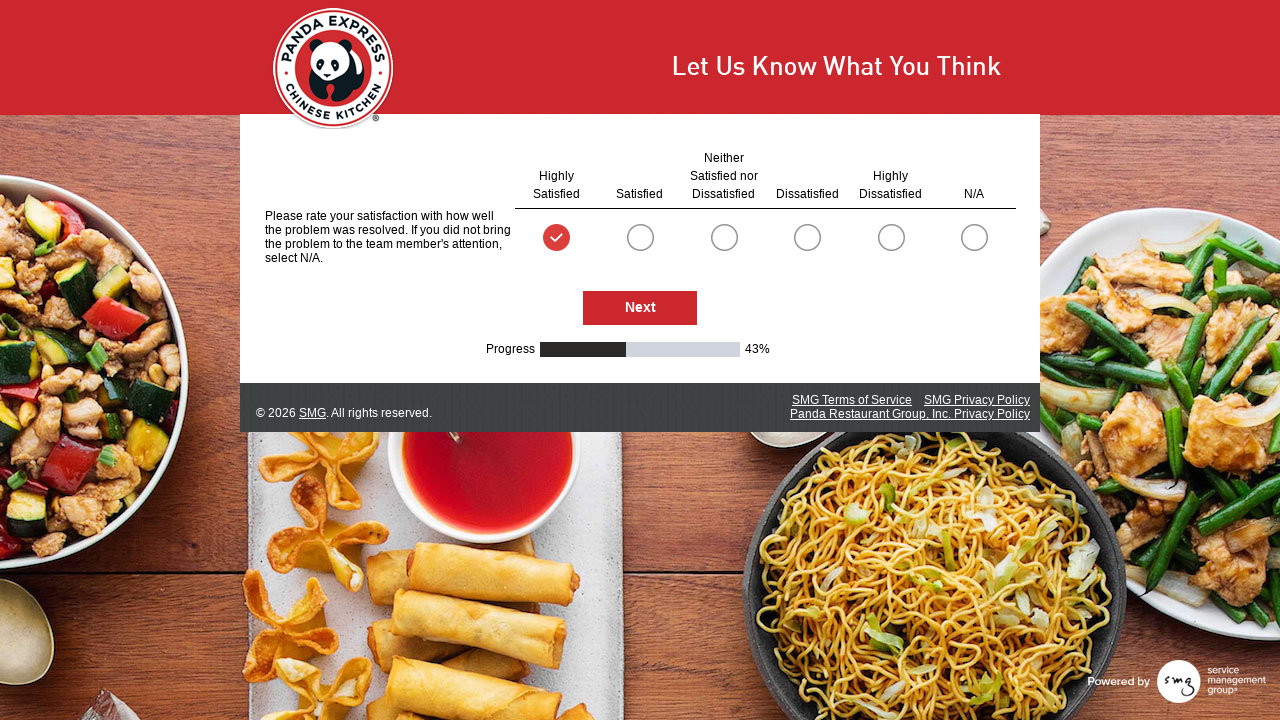

Selected radio button option 2 at (974, 237) on .radioSimpleInput >> nth=5
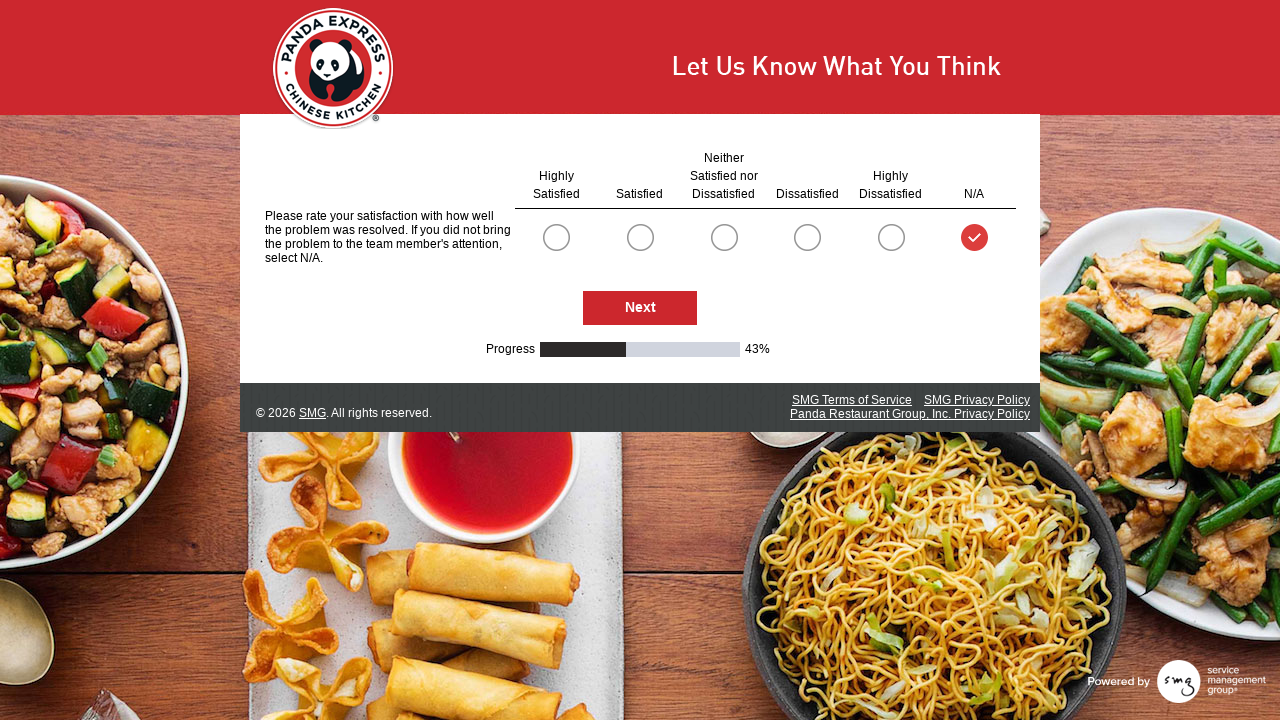

Clicked Next button to proceed to next survey page at (640, 309) on #NextButton
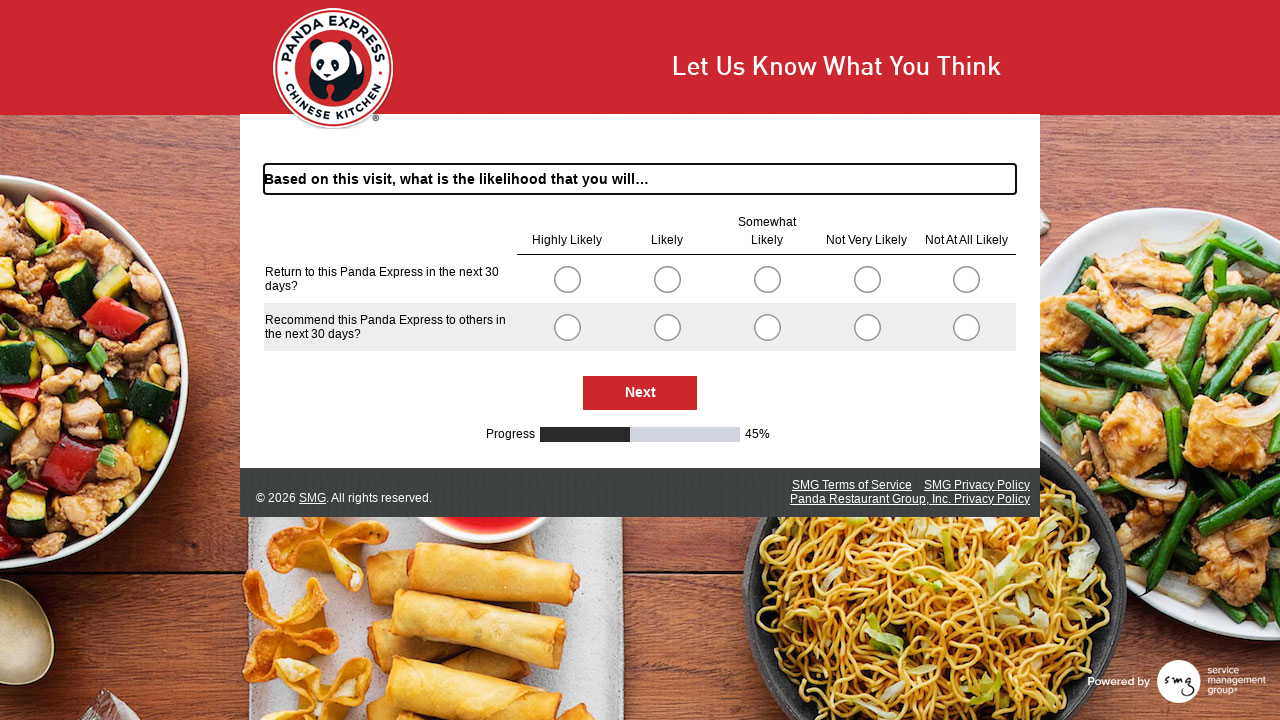

Waited 1 second for next survey page to load
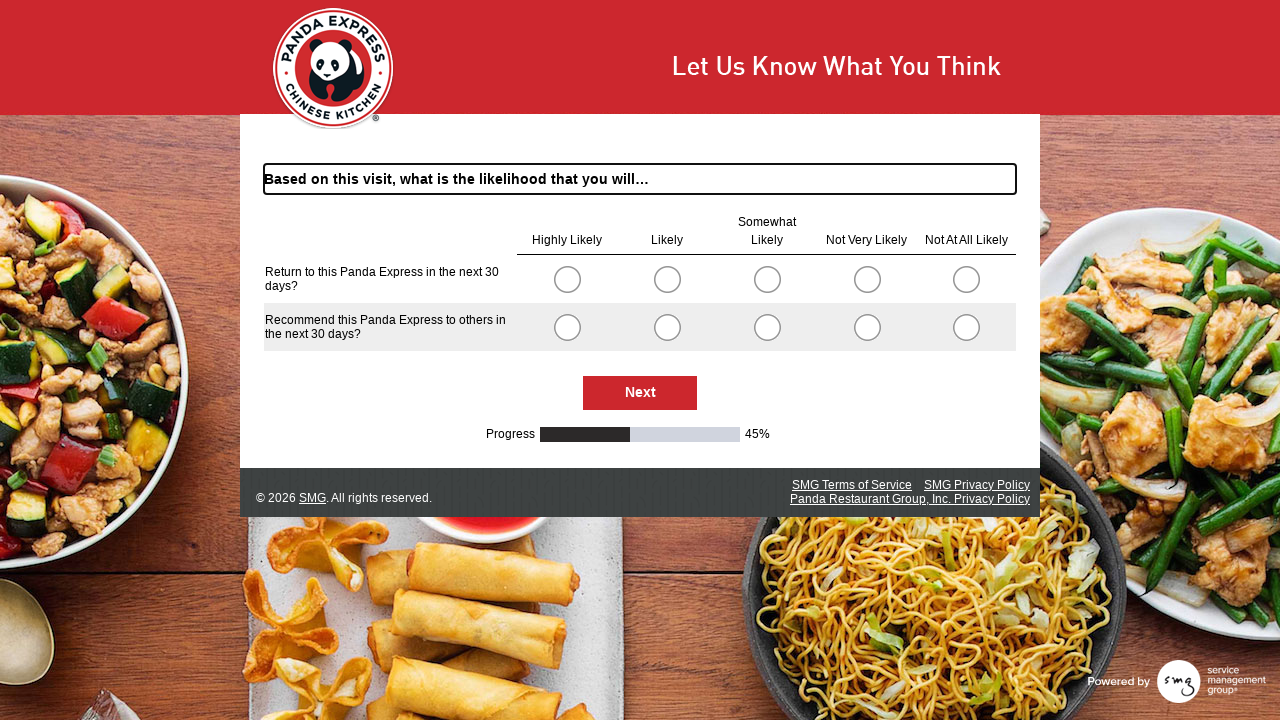

Located 10 radio button options on current survey page
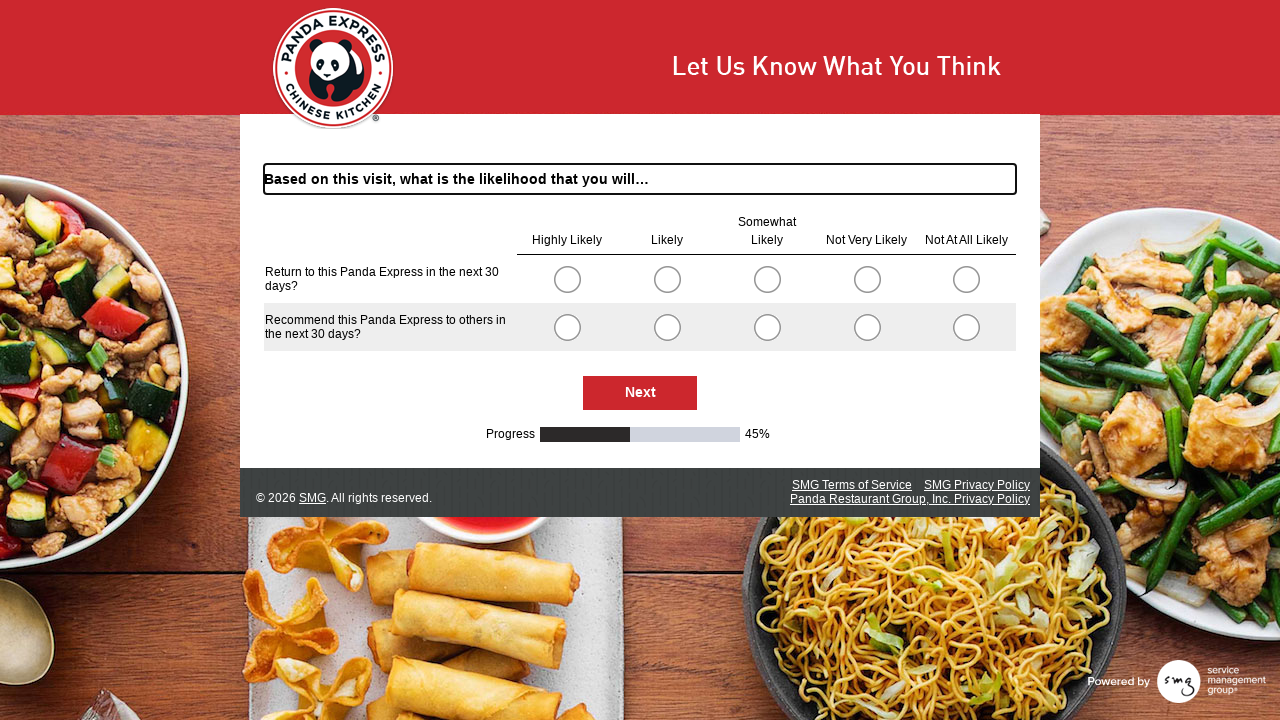

Selected radio button option 1 at (567, 279) on .radioSimpleInput >> nth=0
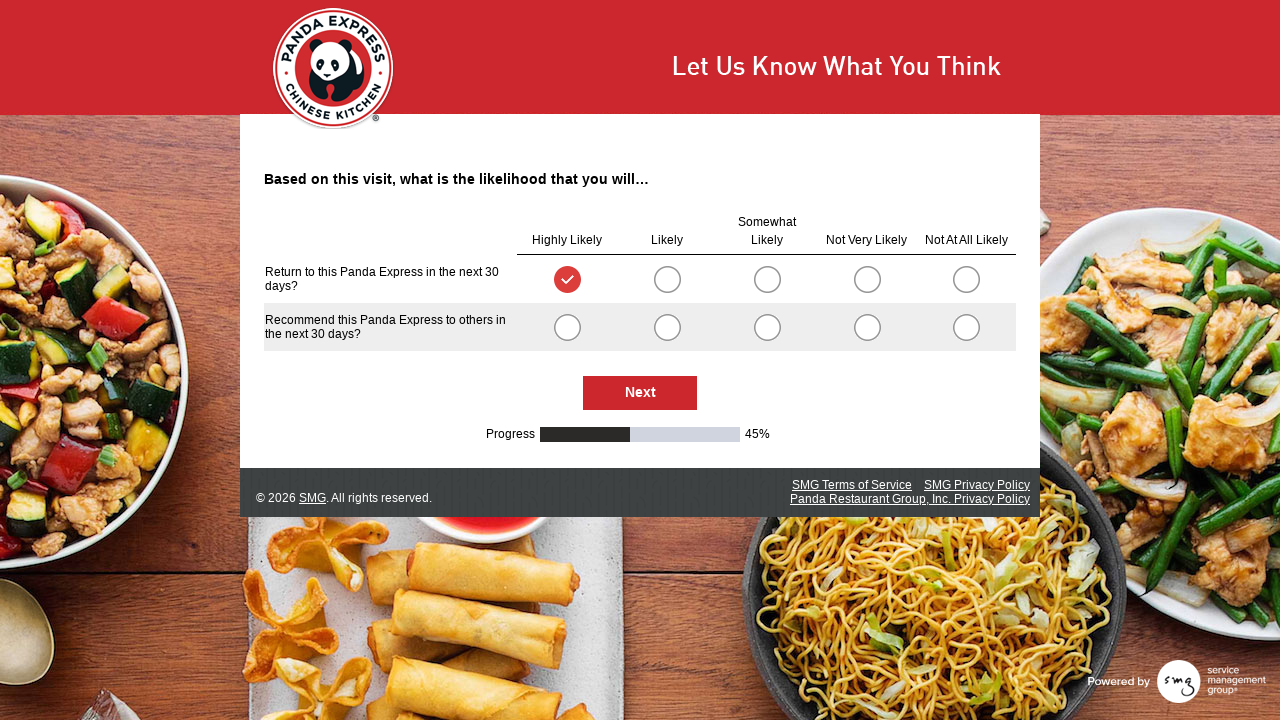

Selected radio button option 2 at (567, 327) on .radioSimpleInput >> nth=5
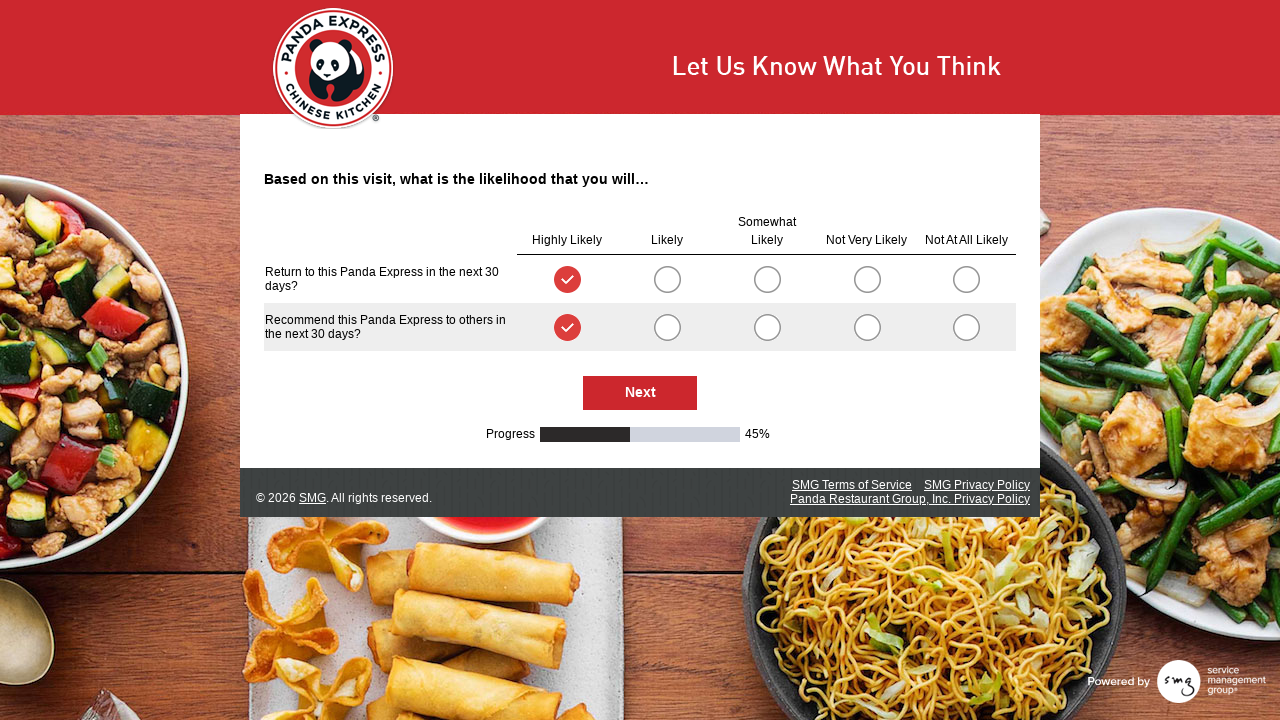

Clicked Next button to proceed to next survey page at (640, 393) on #NextButton
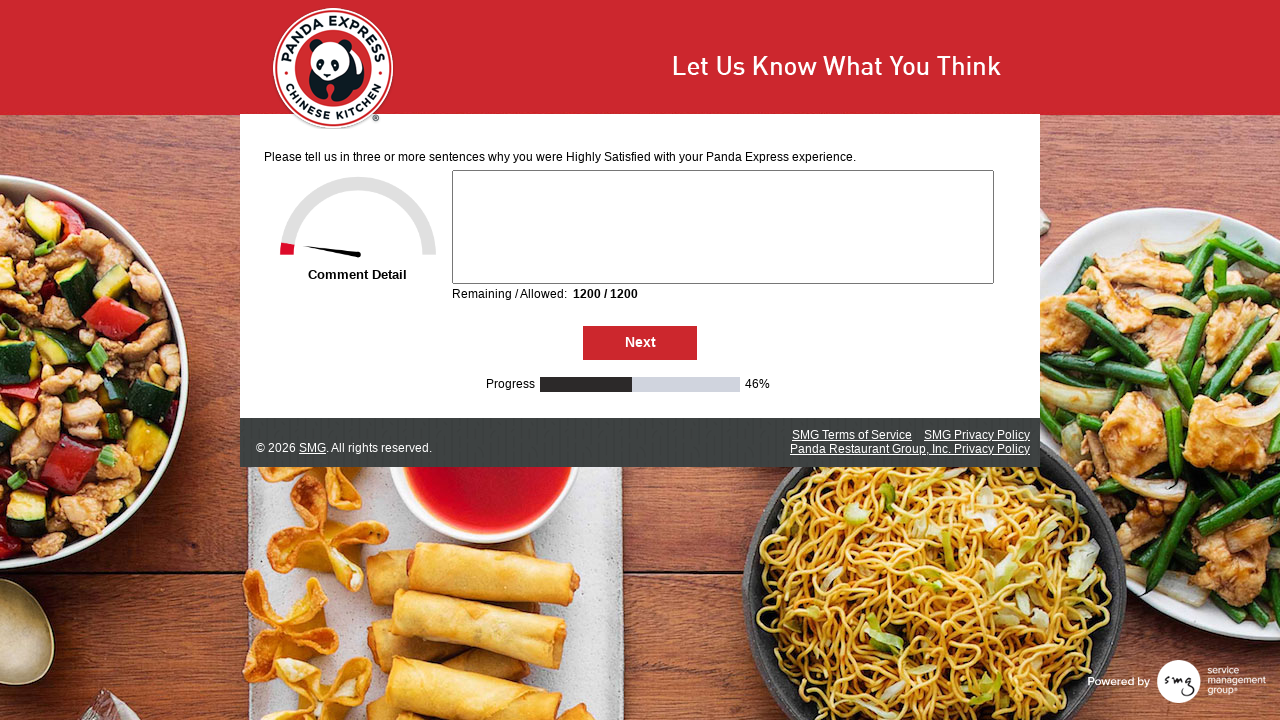

Waited 1 second for next survey page to load
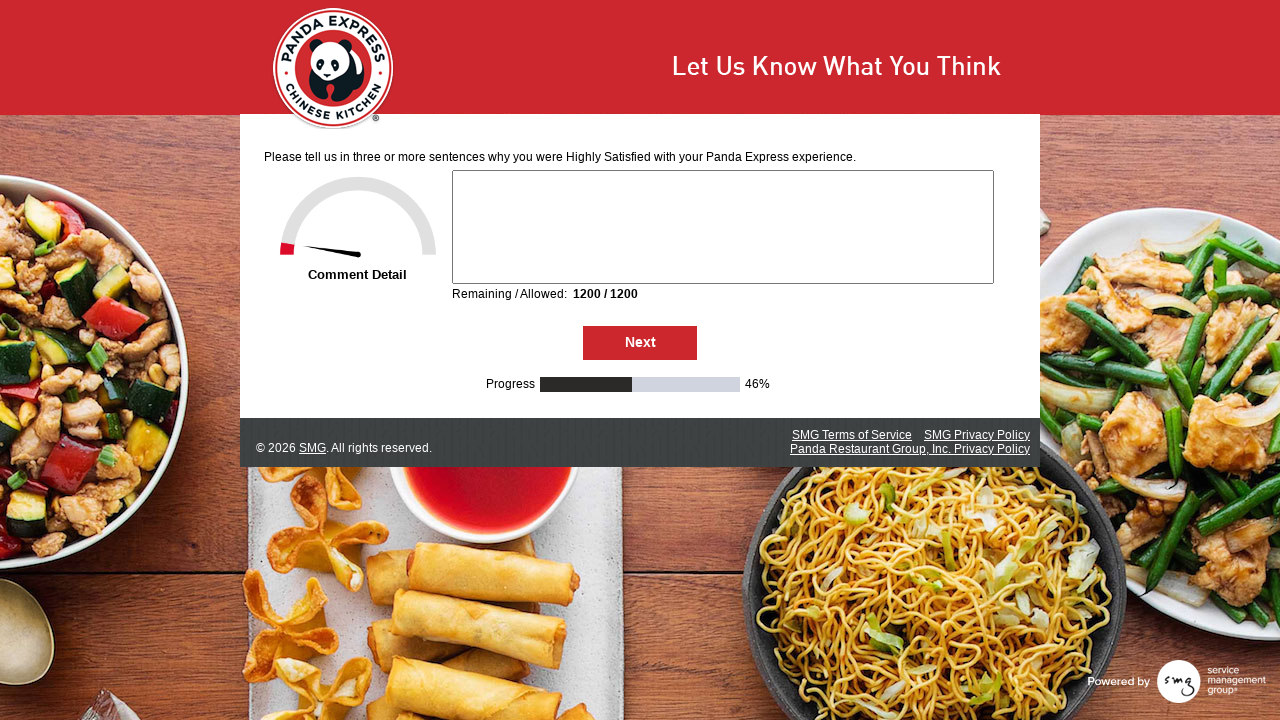

Located 0 radio button options on current survey page
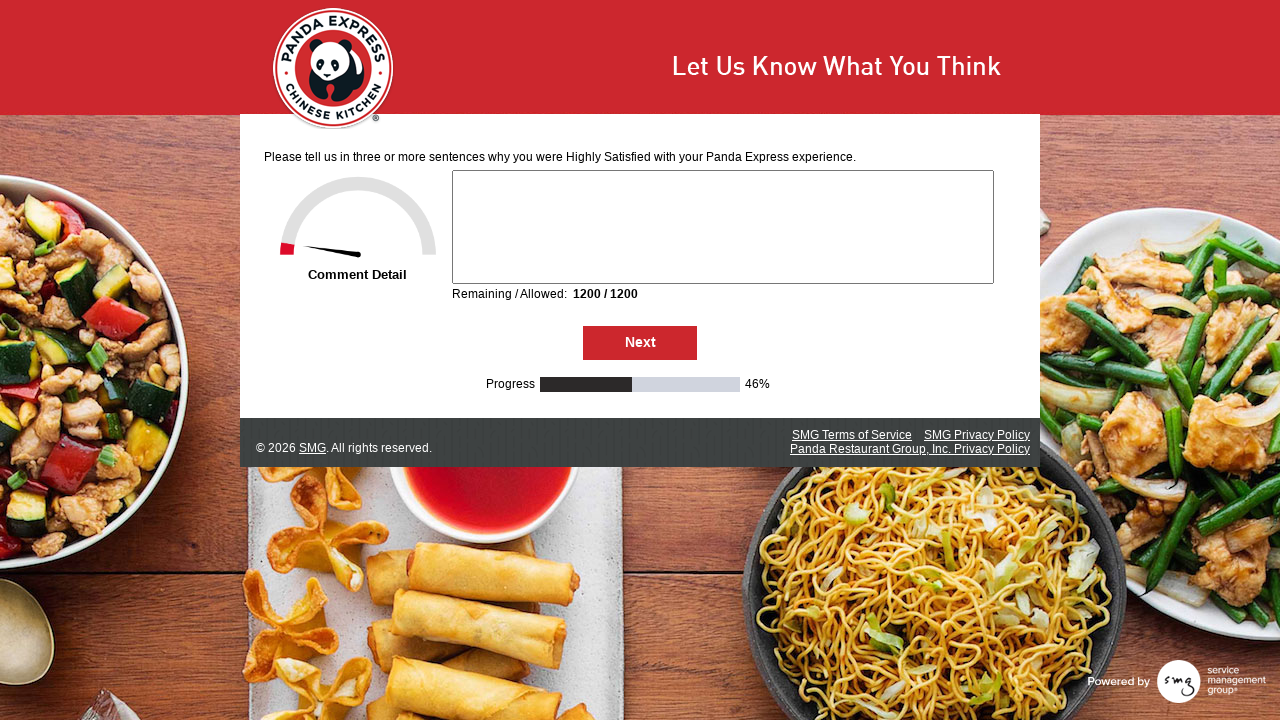

Clicked Next button to proceed to next survey page at (640, 343) on #NextButton
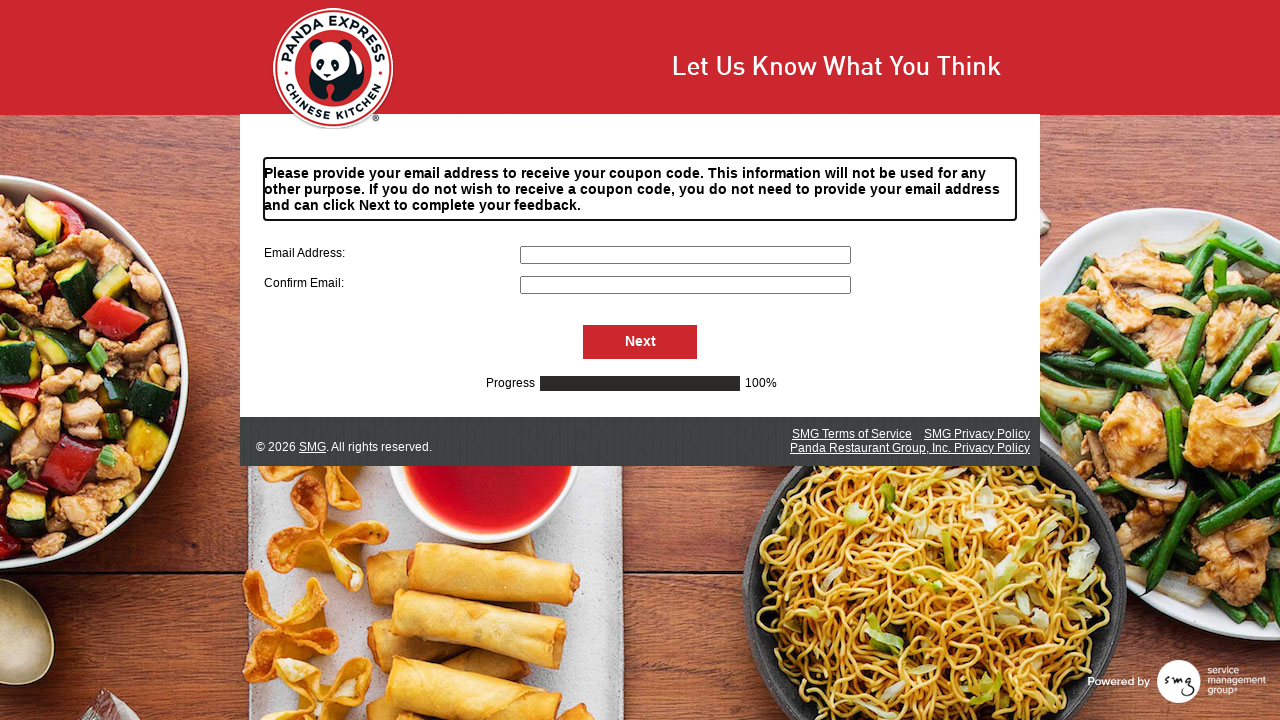

Waited 1 second for next survey page to load
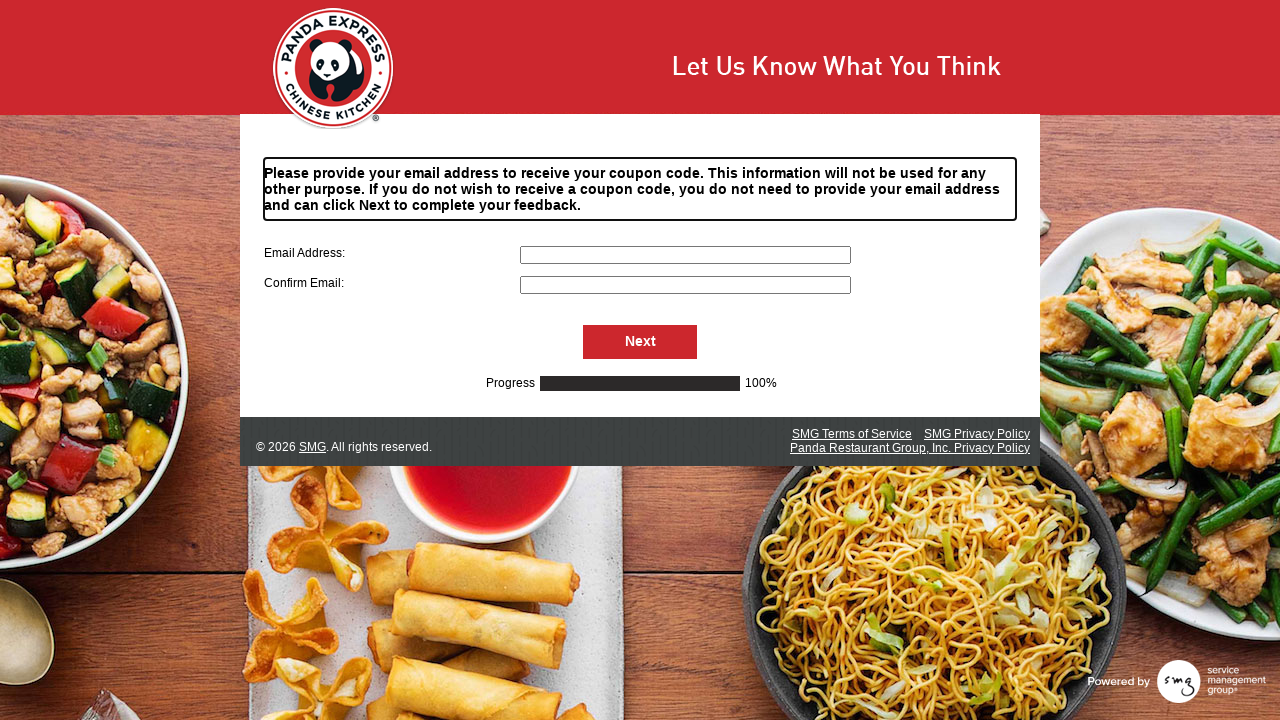

Filled primary email field with 'pandatest@example.com' on input[name='S000057']
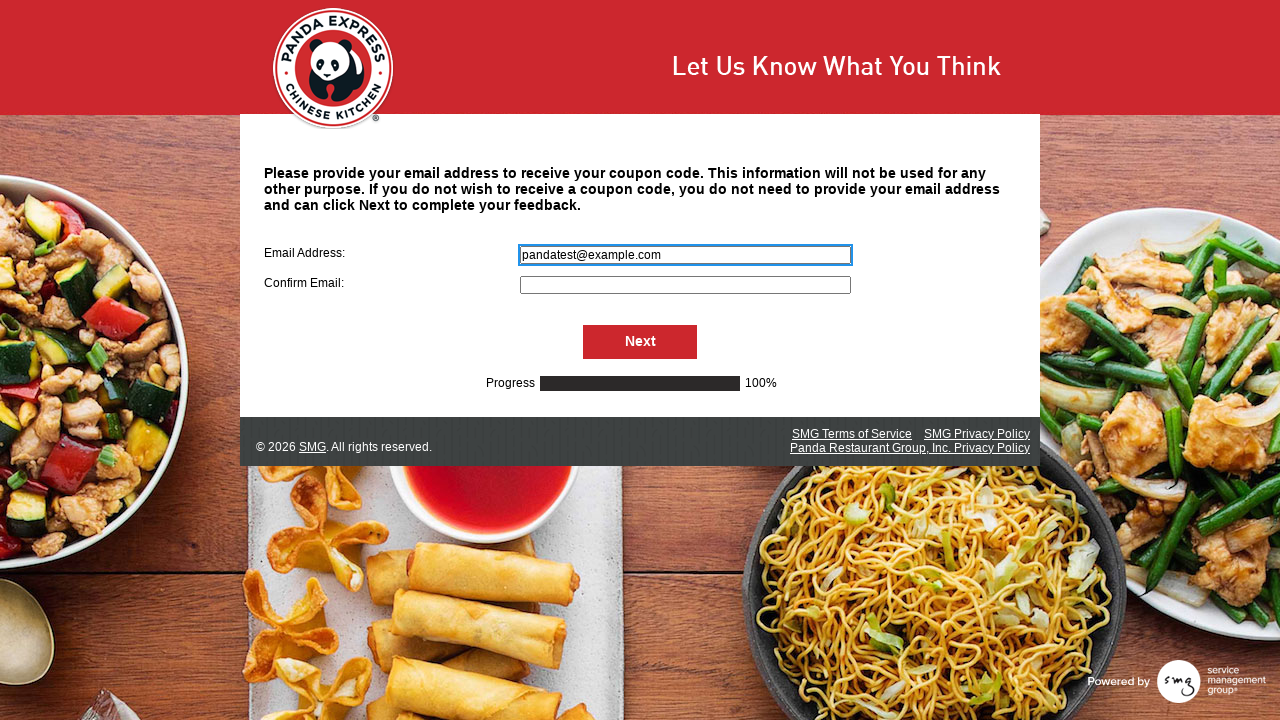

Filled confirmation email field with 'pandatest@example.com' on input[name='S000064']
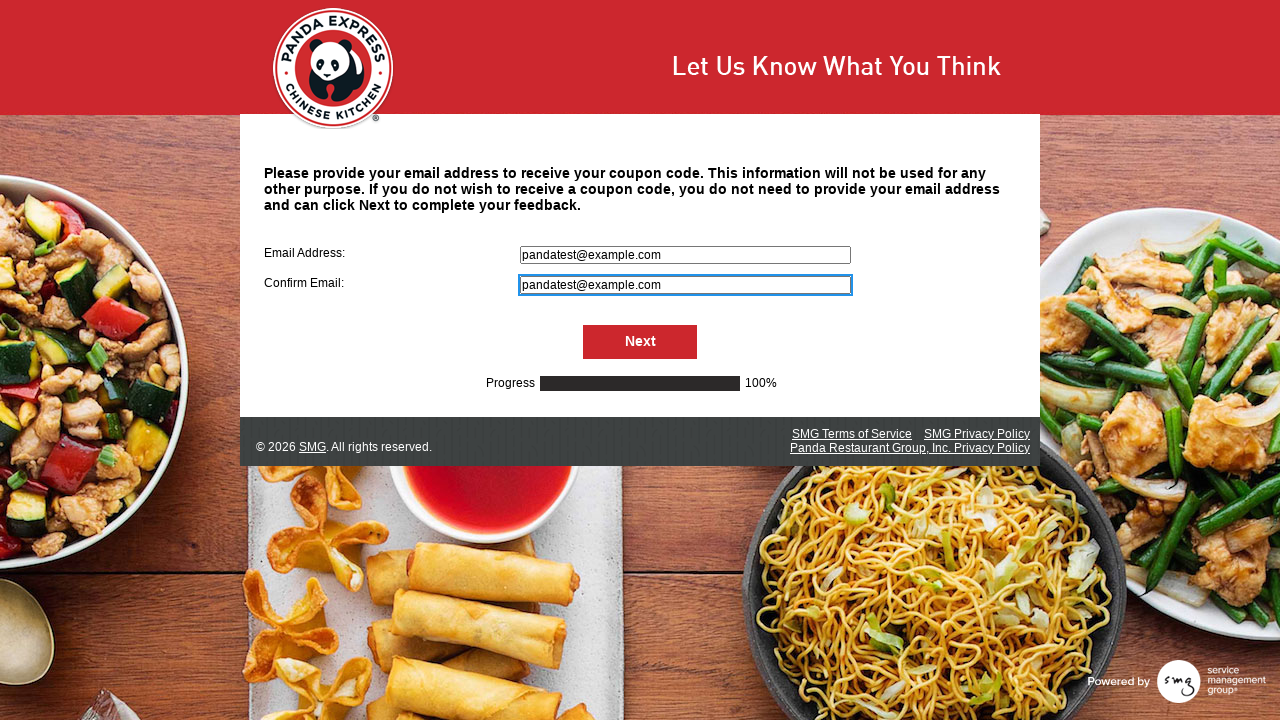

Clicked Next button on email page to complete survey at (640, 342) on #NextButton
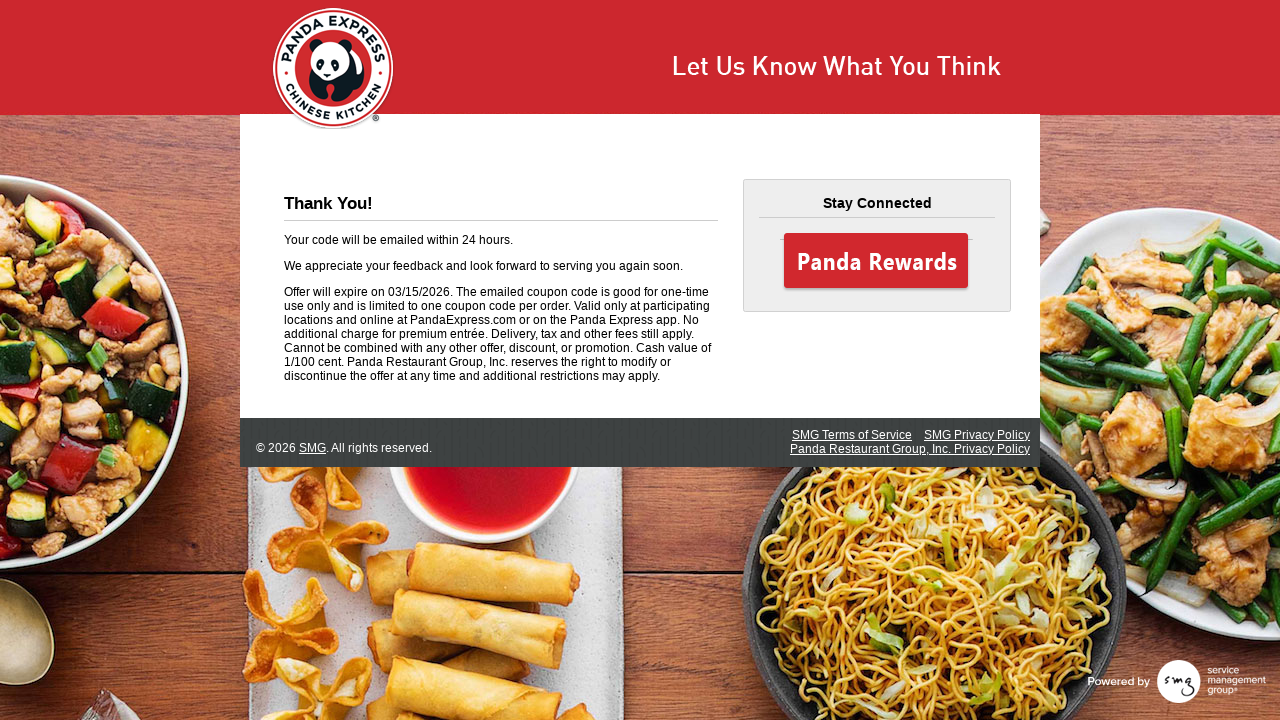

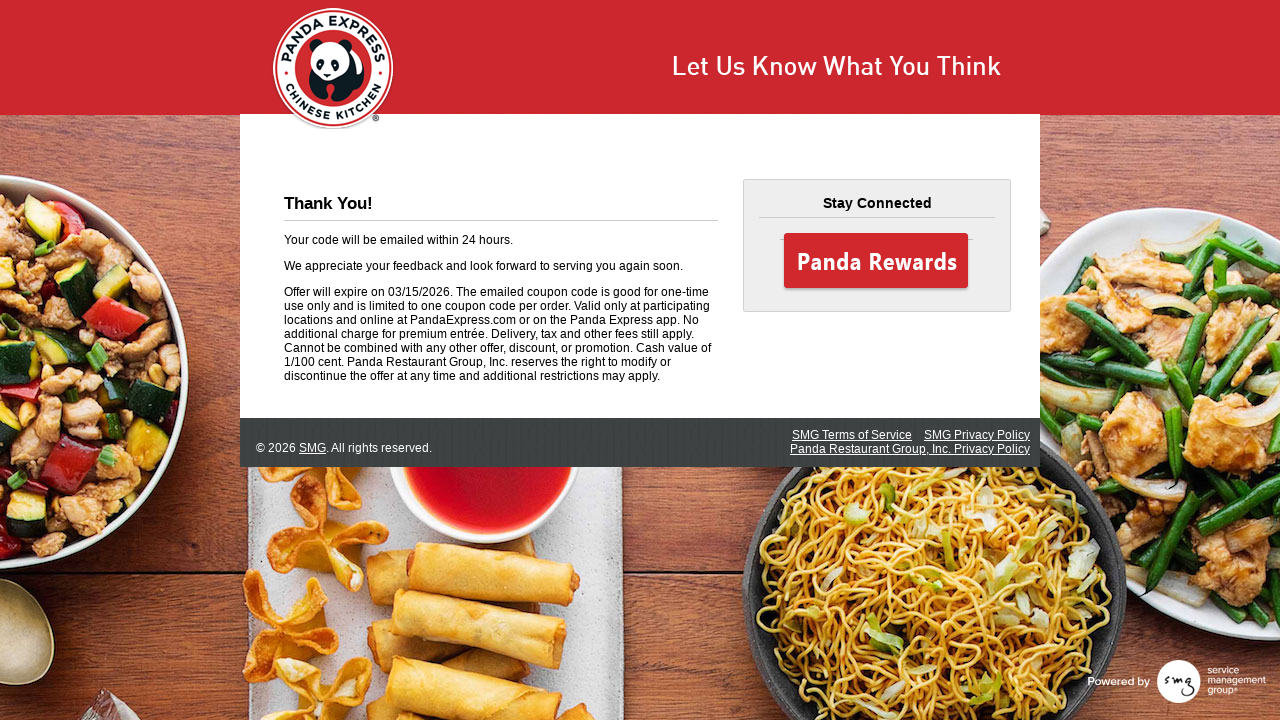